Verifies that club widgets display correctly with visible avatar images on the clubs page

Starting URL: https://everskies.com/club

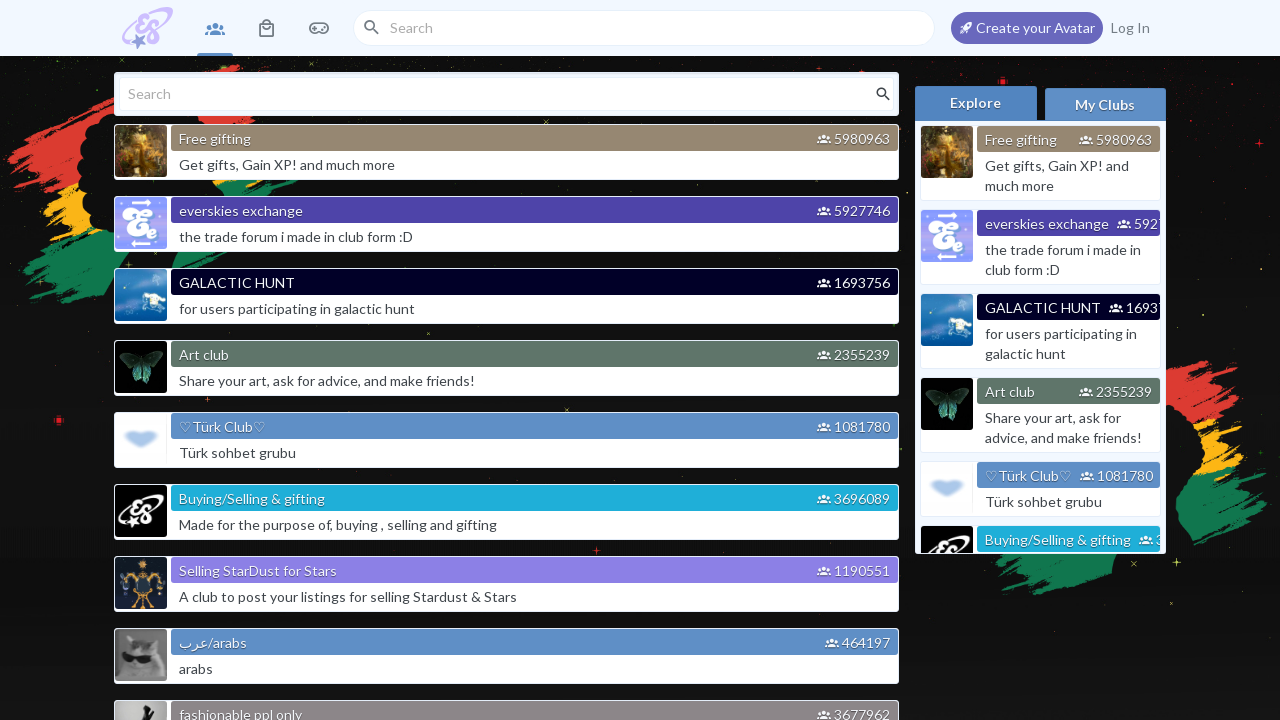

Waited for club widgets to load on clubs page
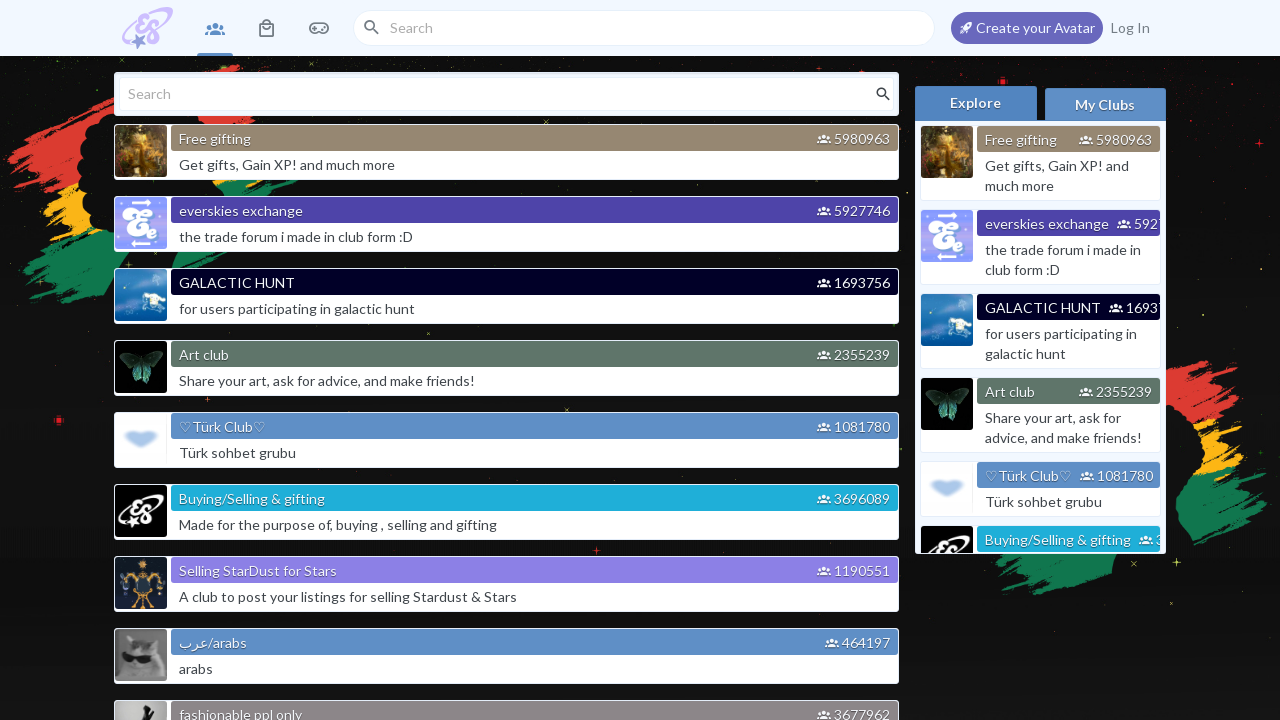

Located all club widget elements
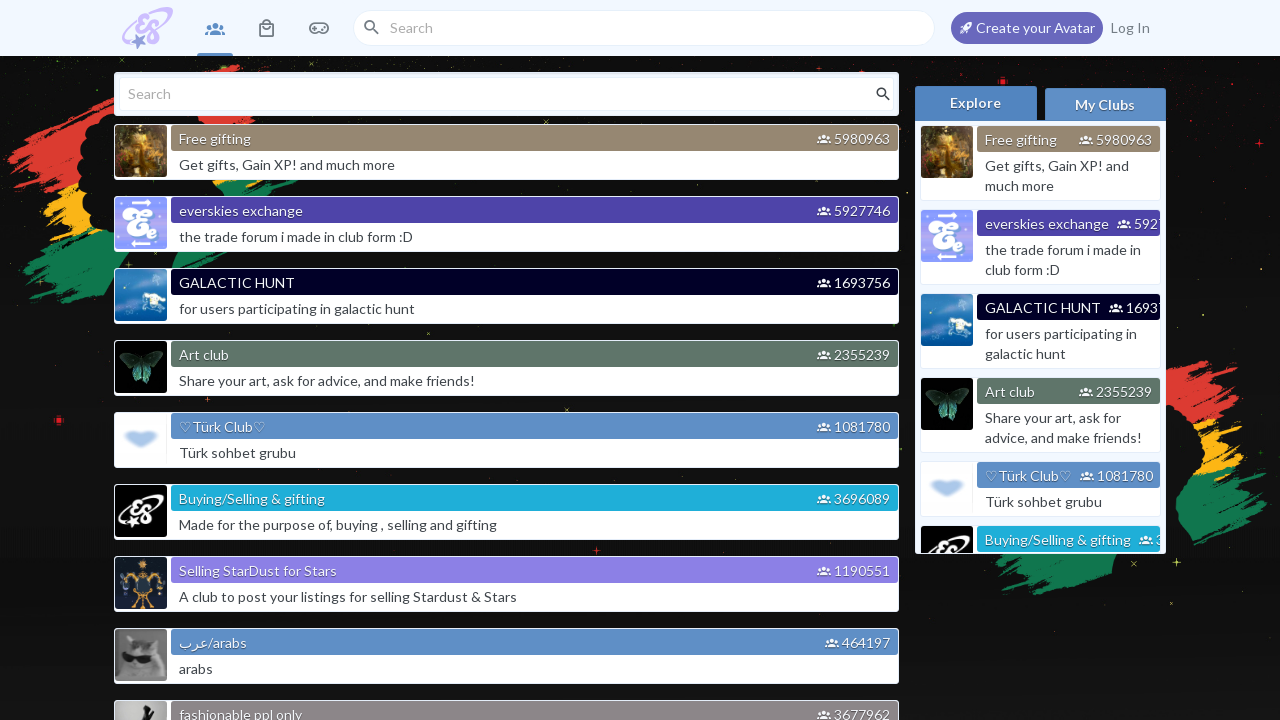

Verified that at least one club widget is present
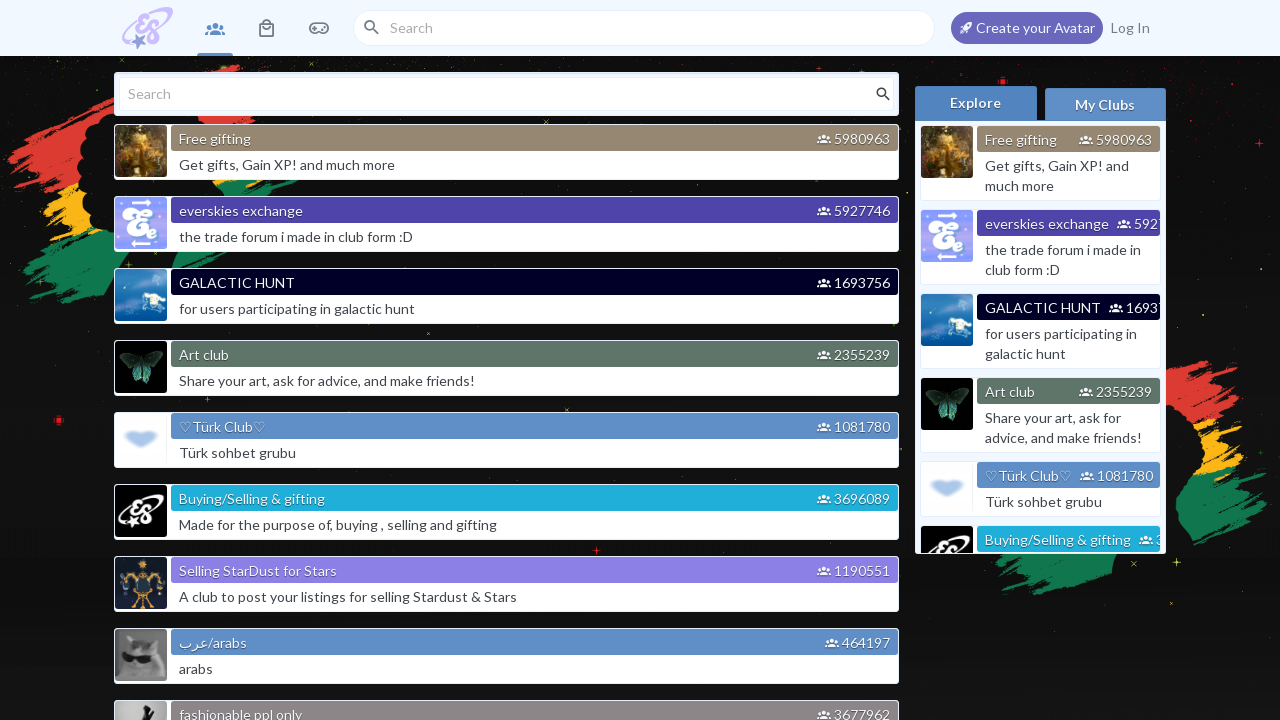

Located avatar image for club 1
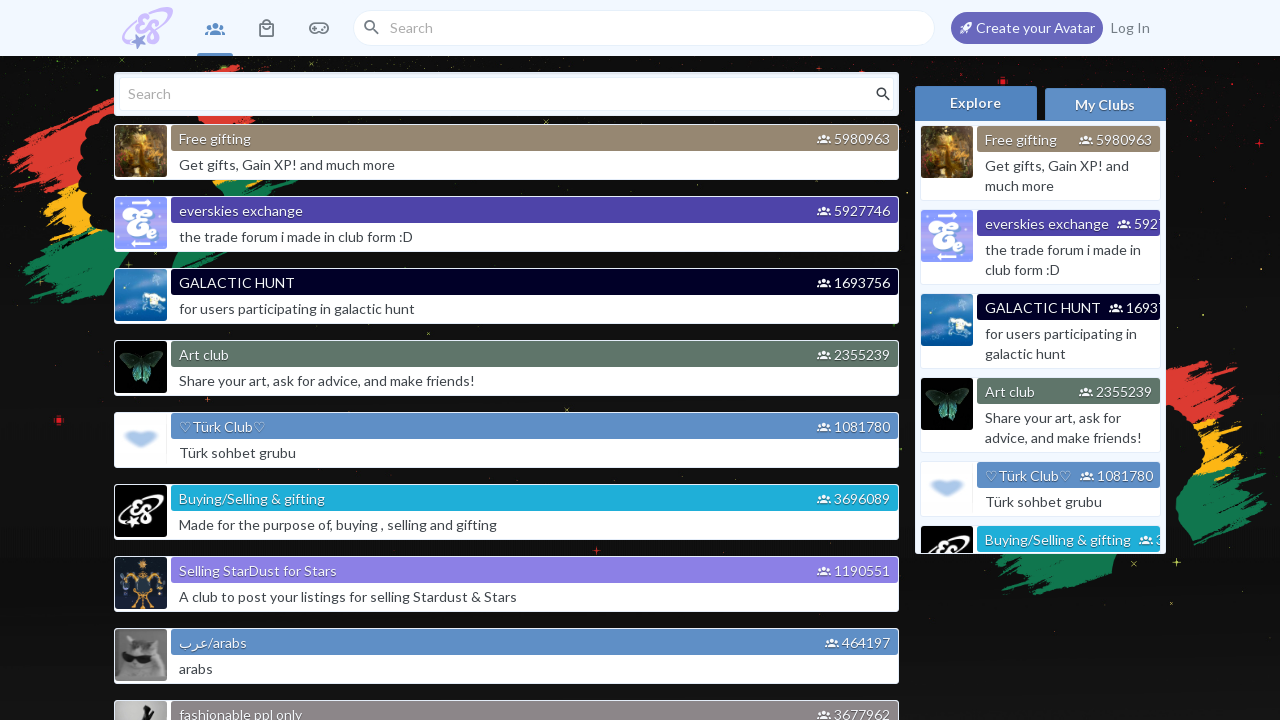

Verified avatar image is visible for club 1
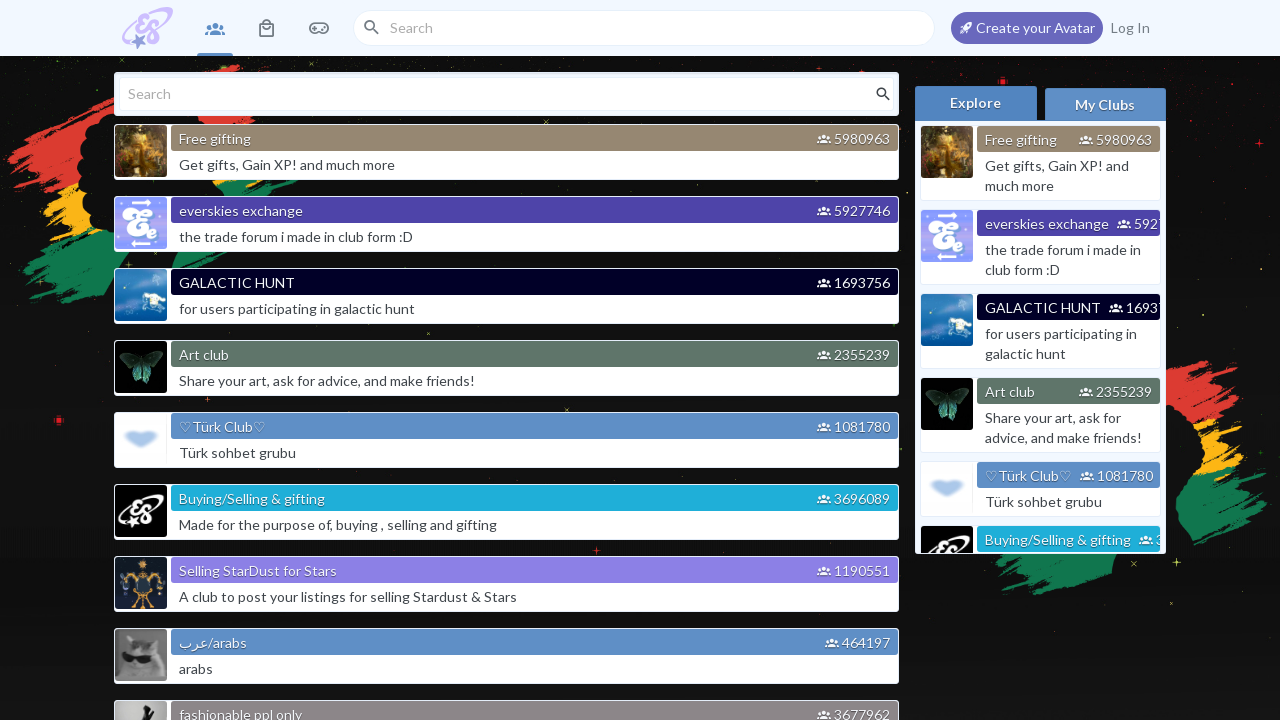

Located avatar image for club 2
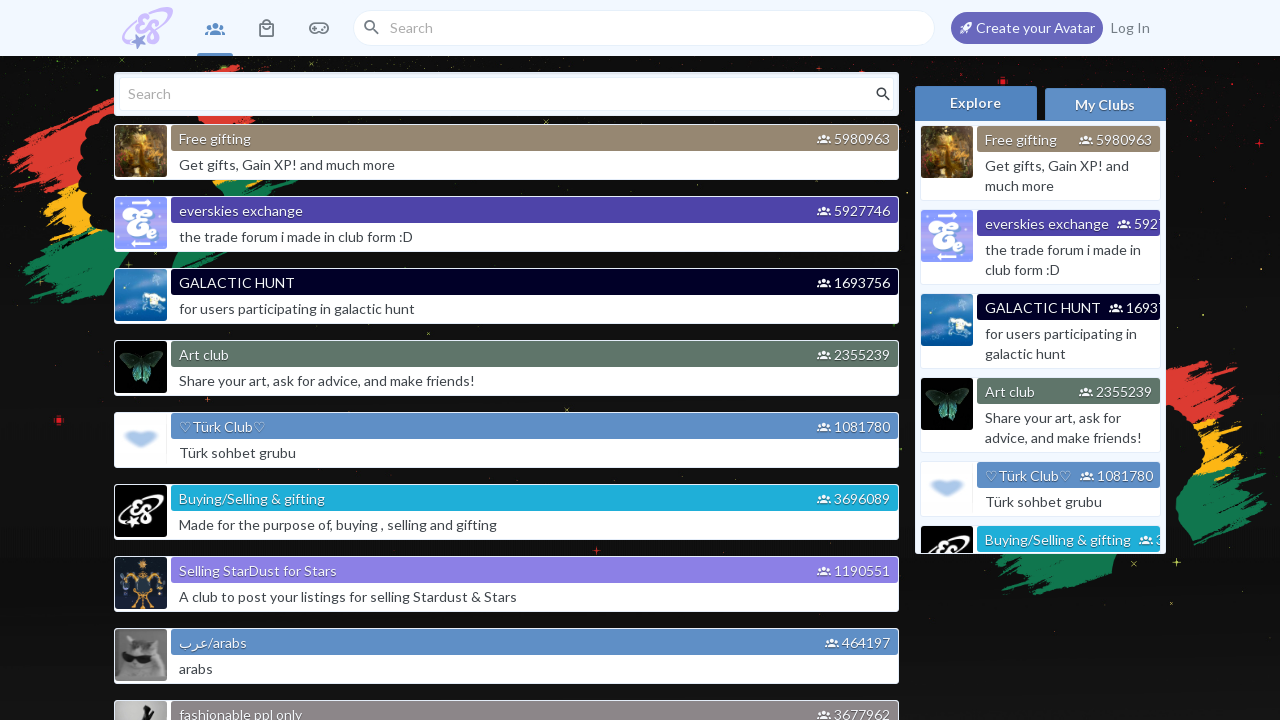

Verified avatar image is visible for club 2
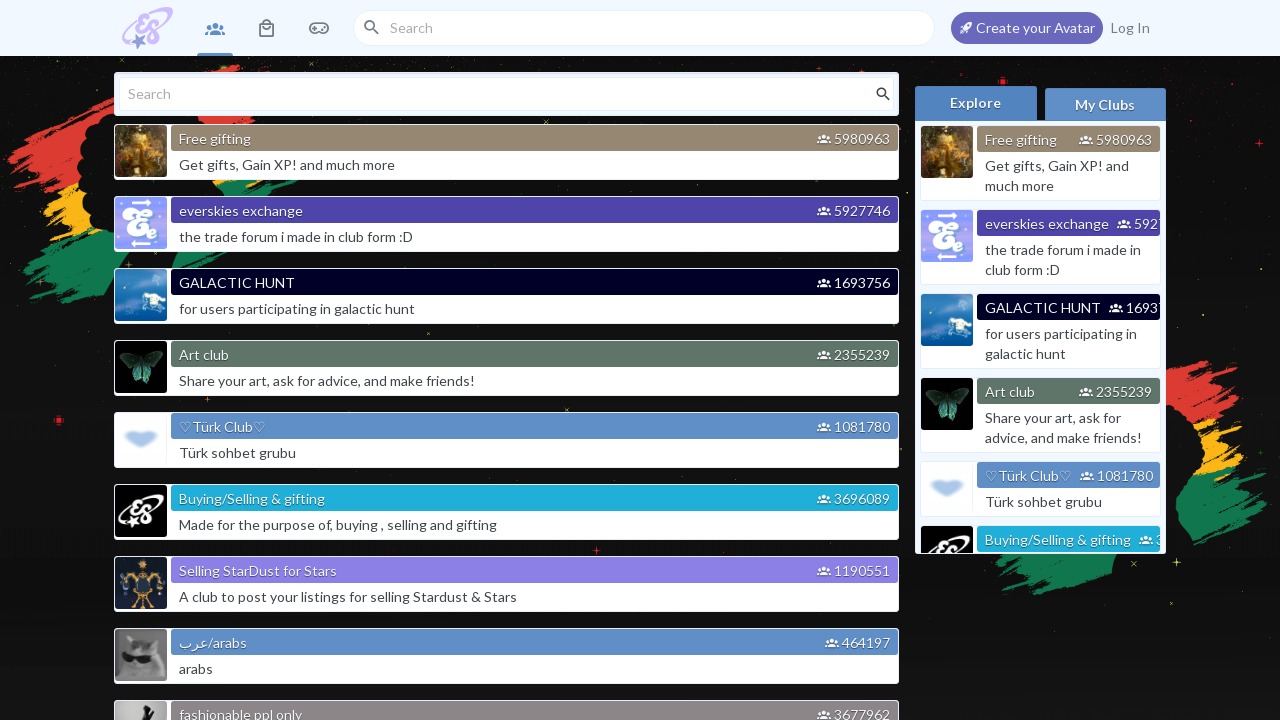

Located avatar image for club 3
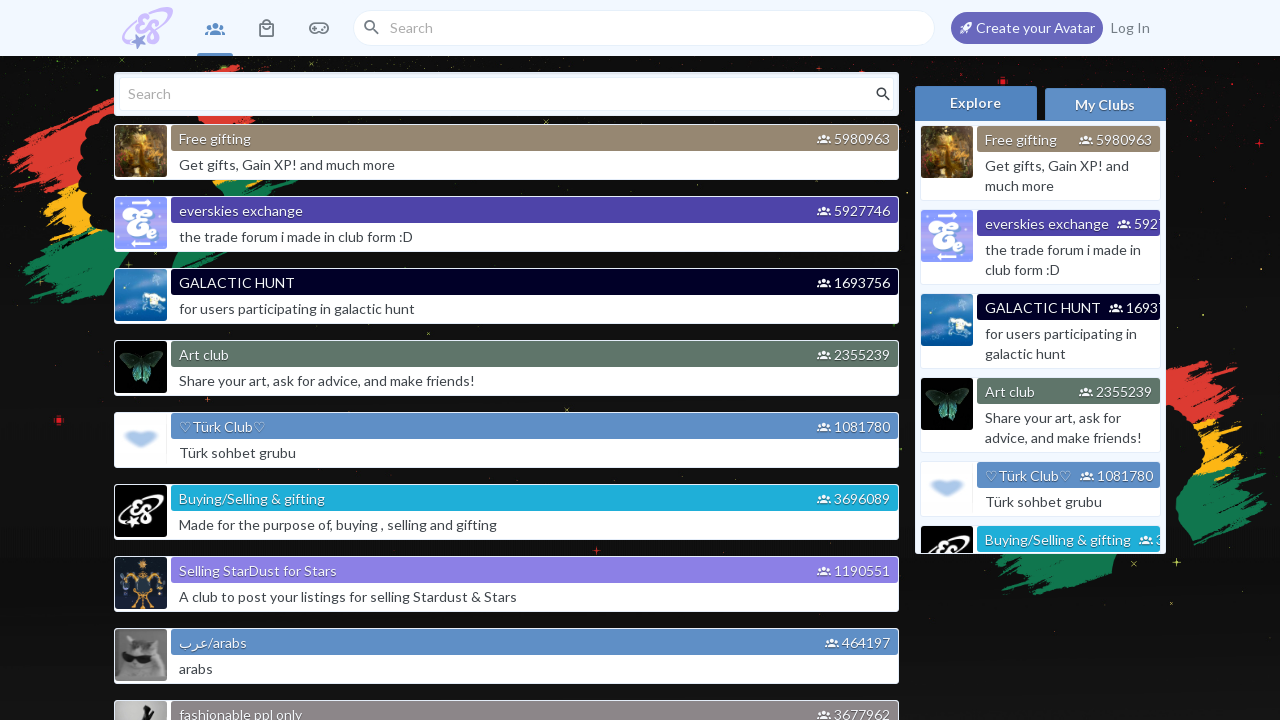

Verified avatar image is visible for club 3
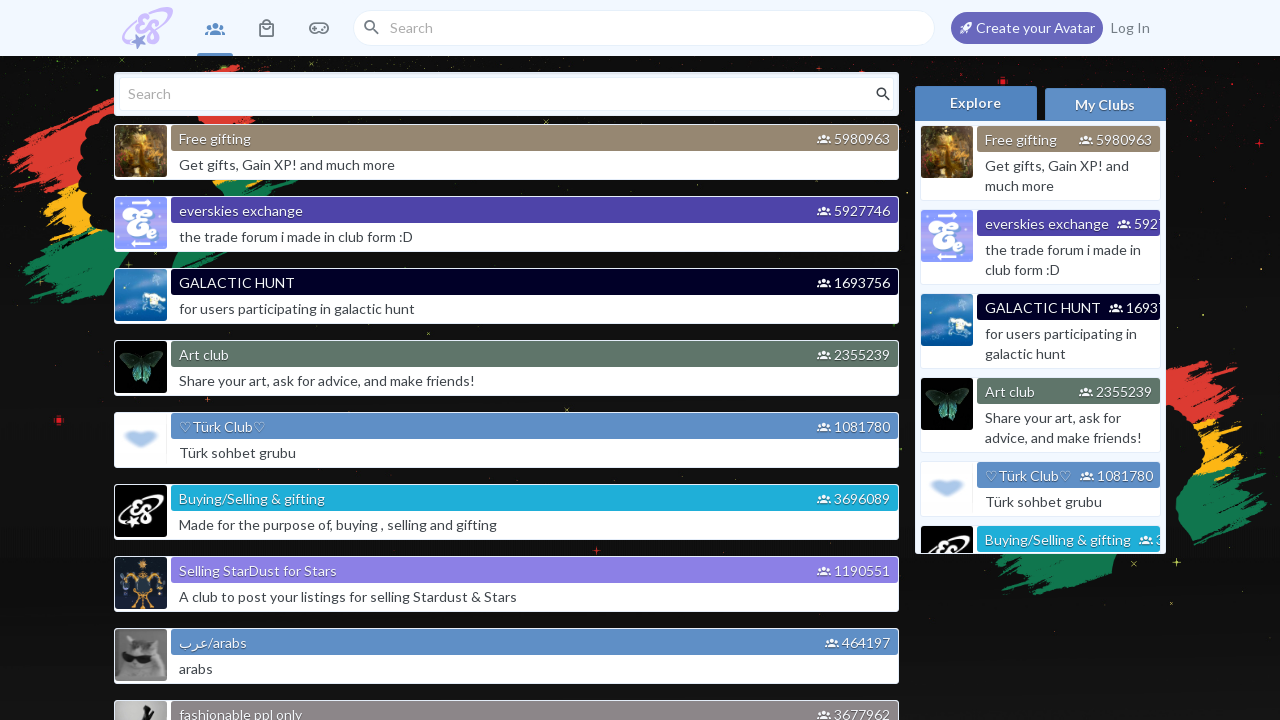

Located avatar image for club 4
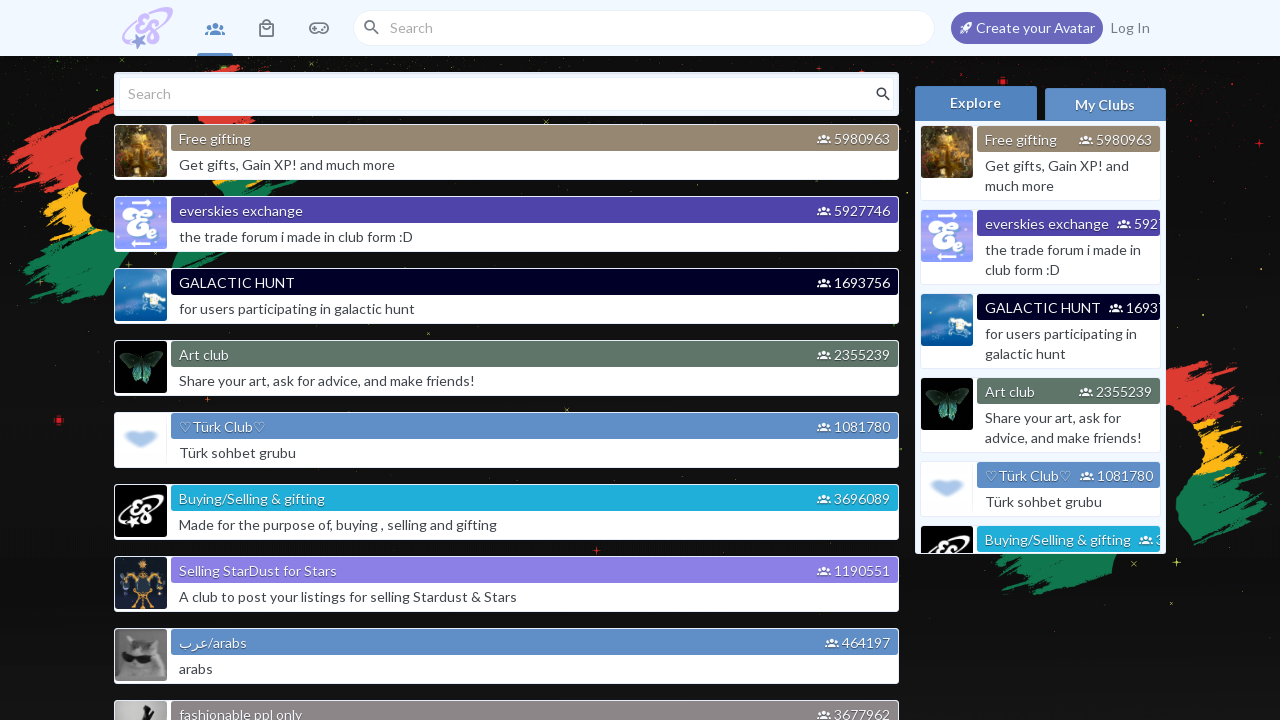

Verified avatar image is visible for club 4
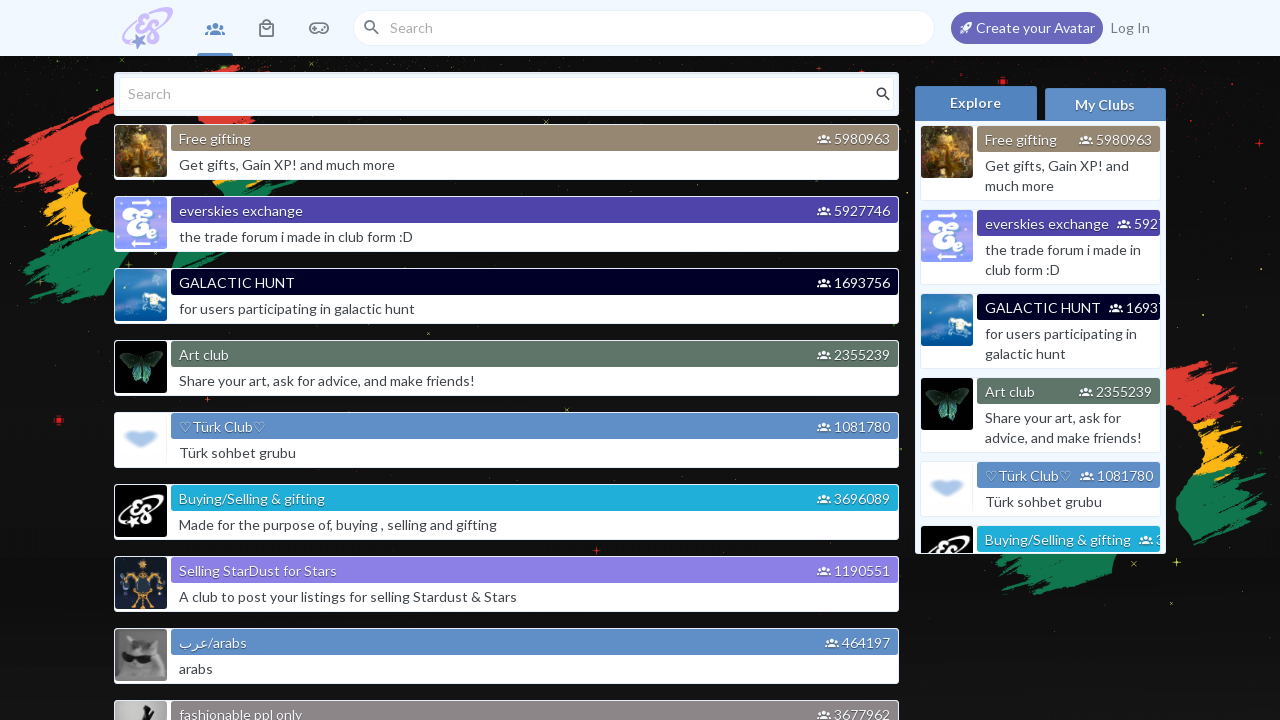

Located avatar image for club 5
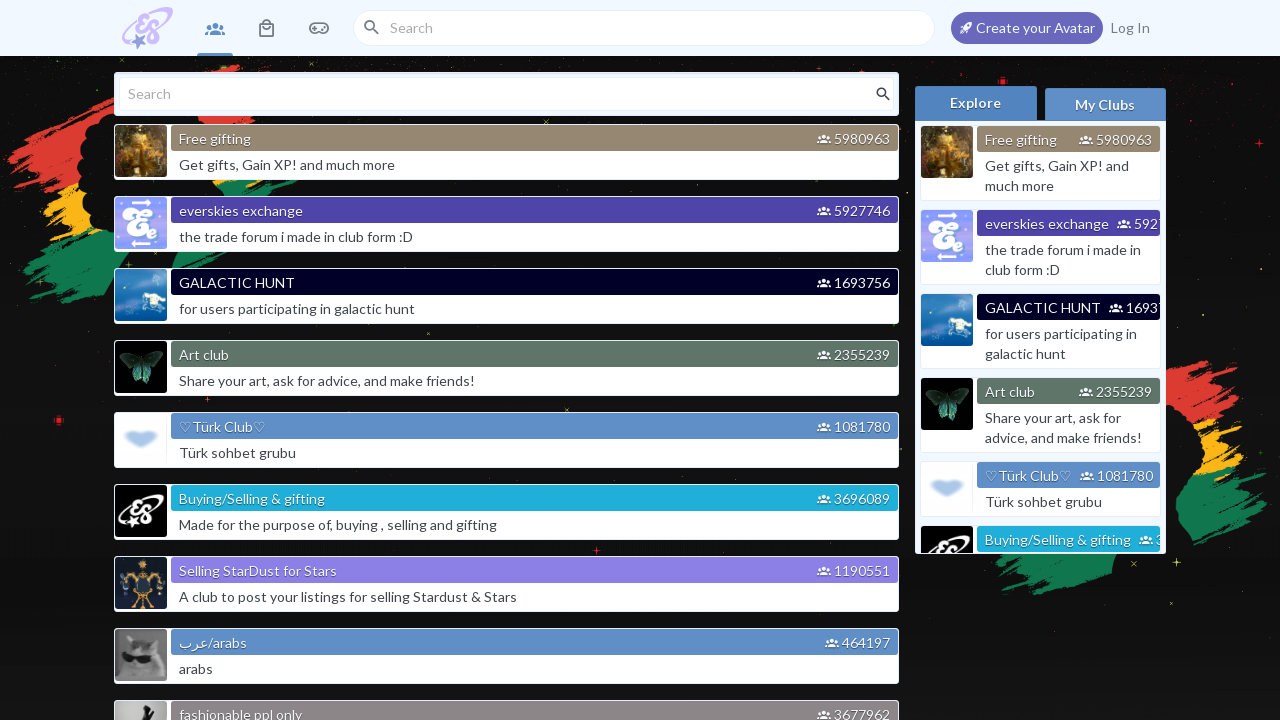

Verified avatar image is visible for club 5
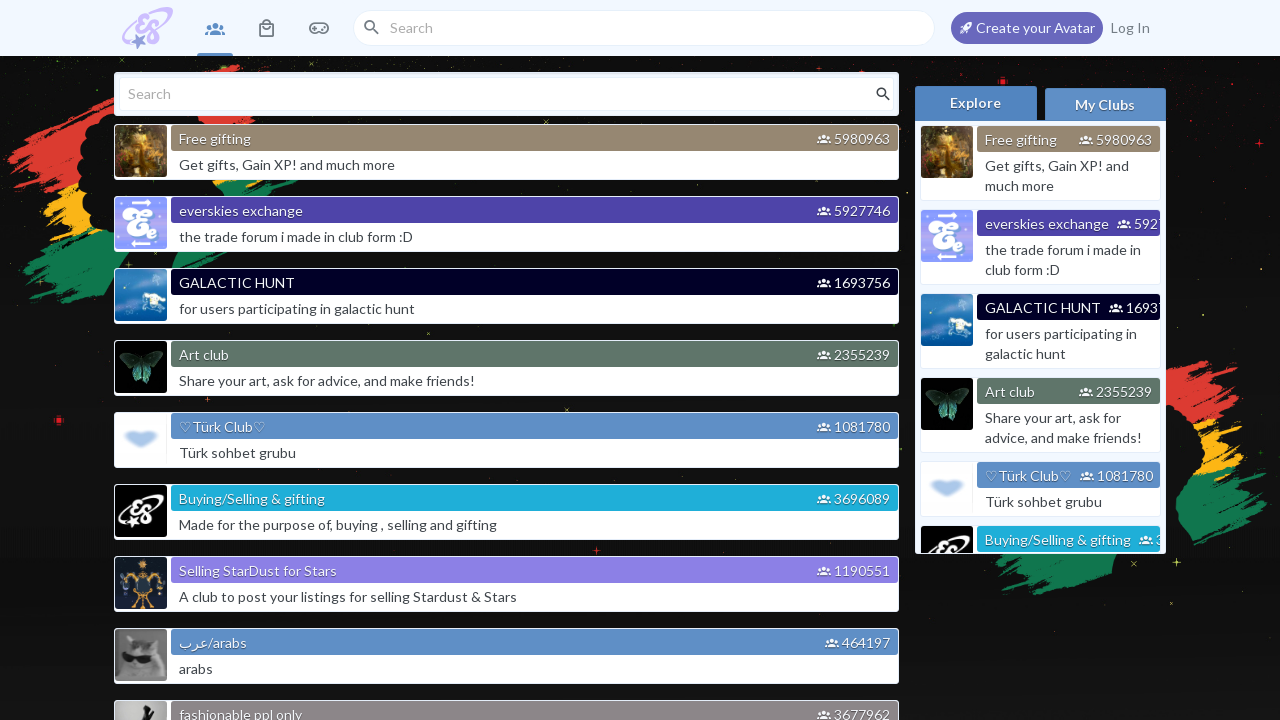

Located avatar image for club 6
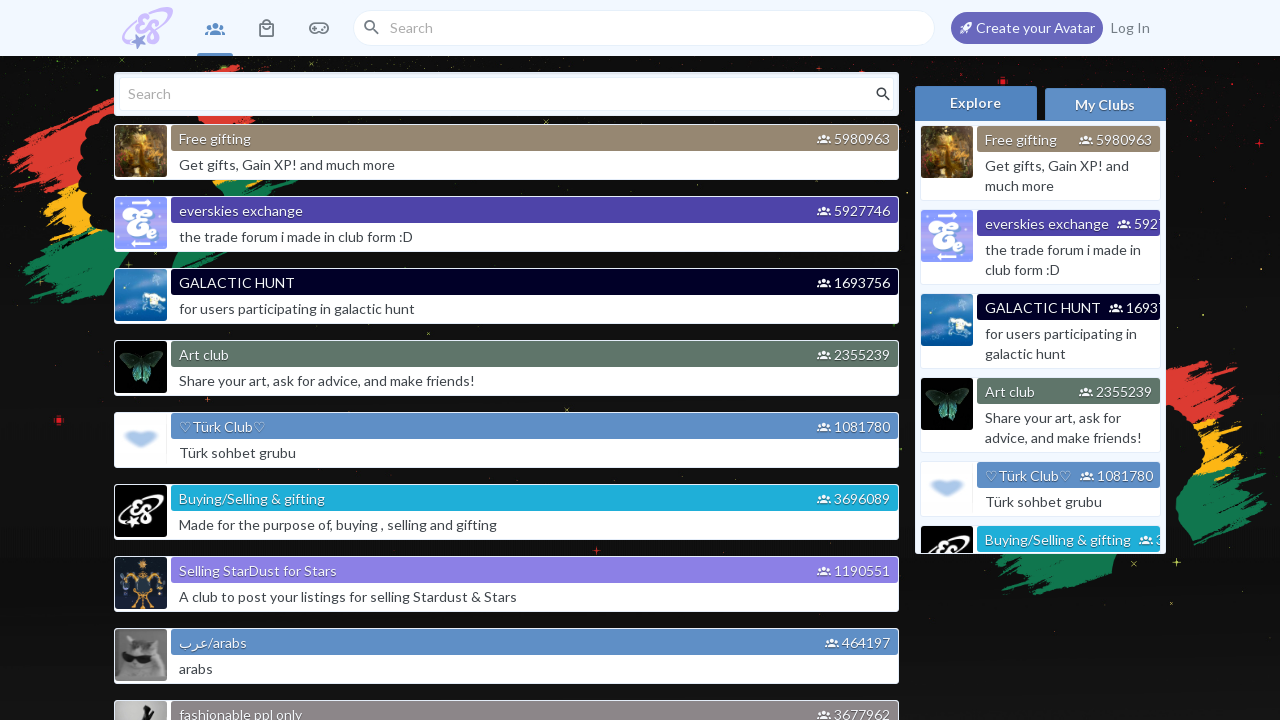

Verified avatar image is visible for club 6
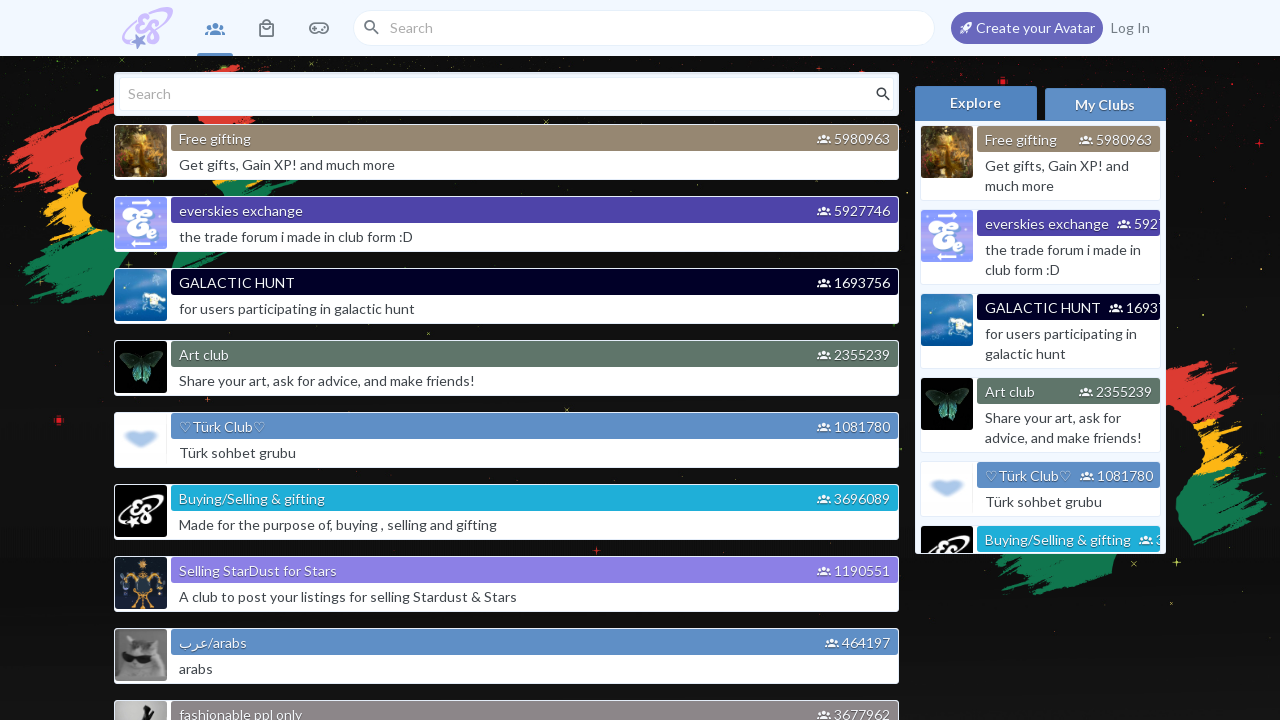

Located avatar image for club 7
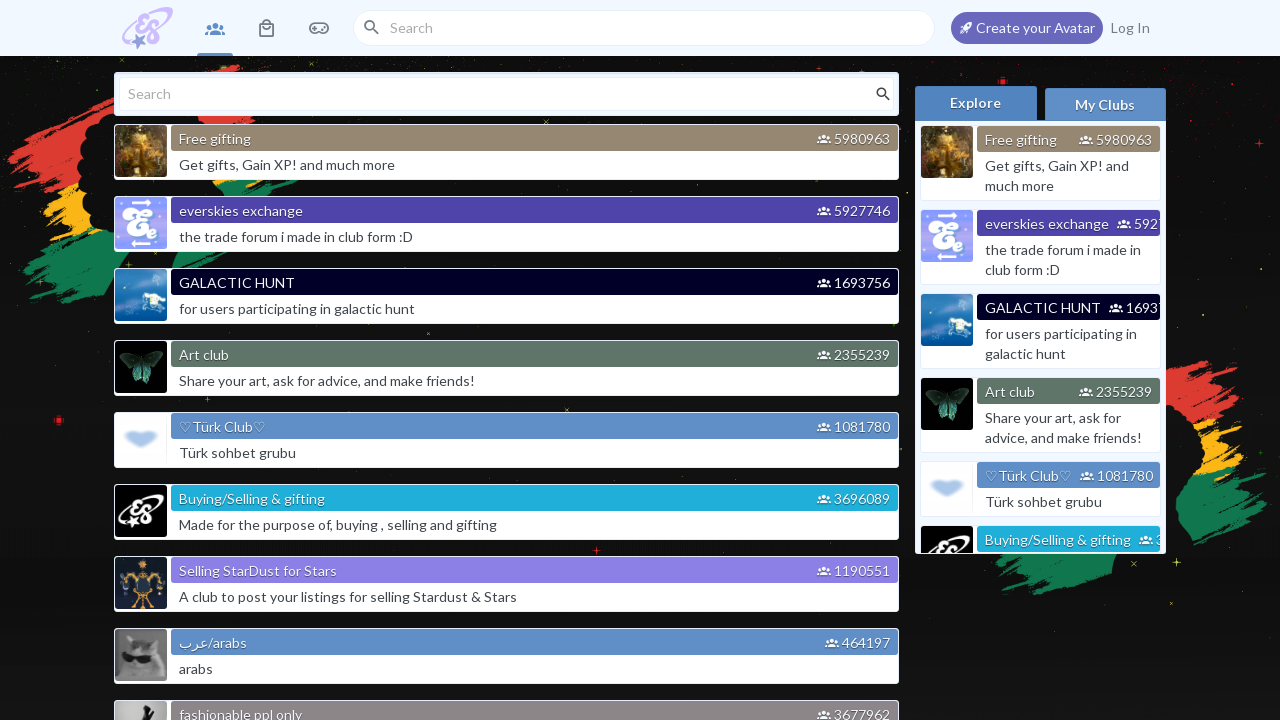

Verified avatar image is visible for club 7
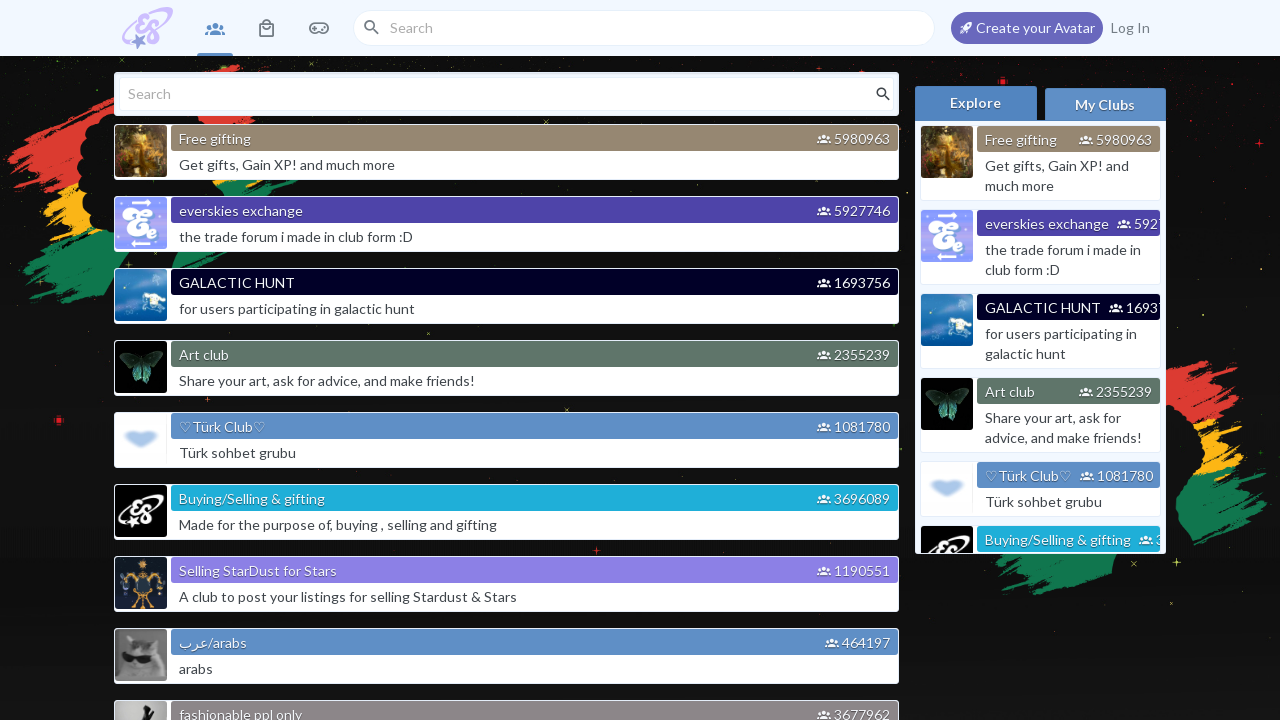

Located avatar image for club 8
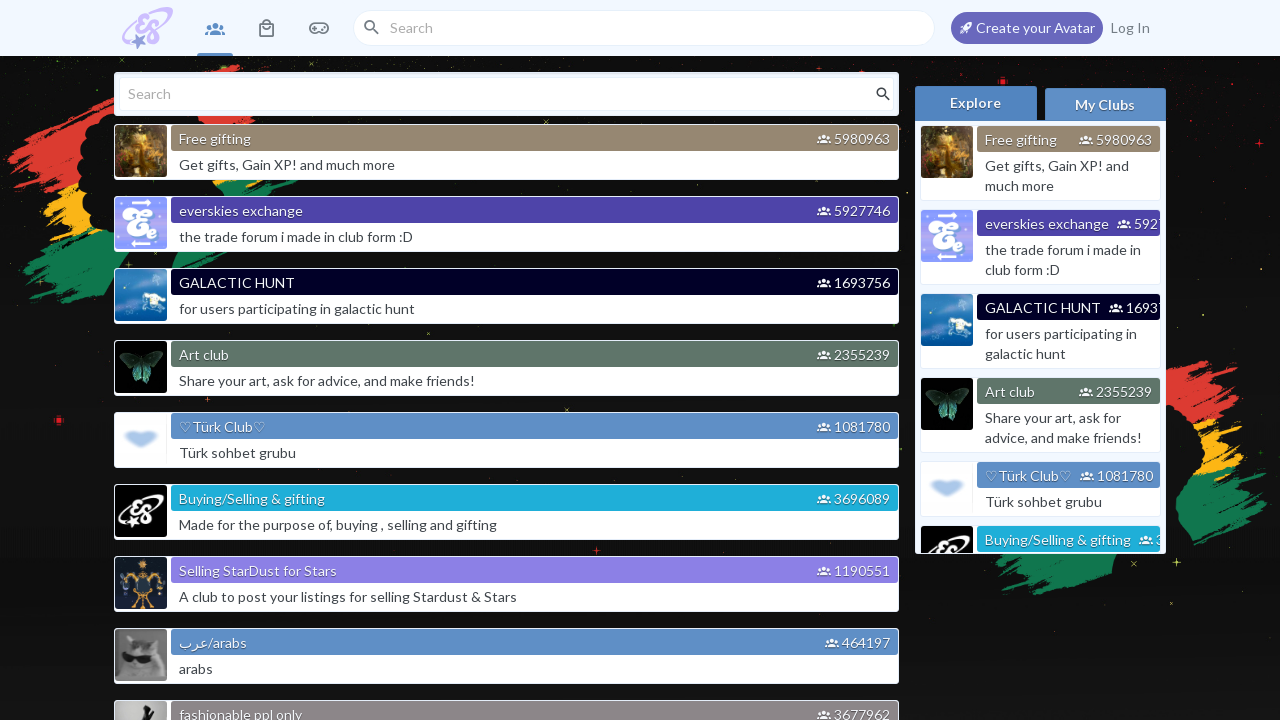

Verified avatar image is visible for club 8
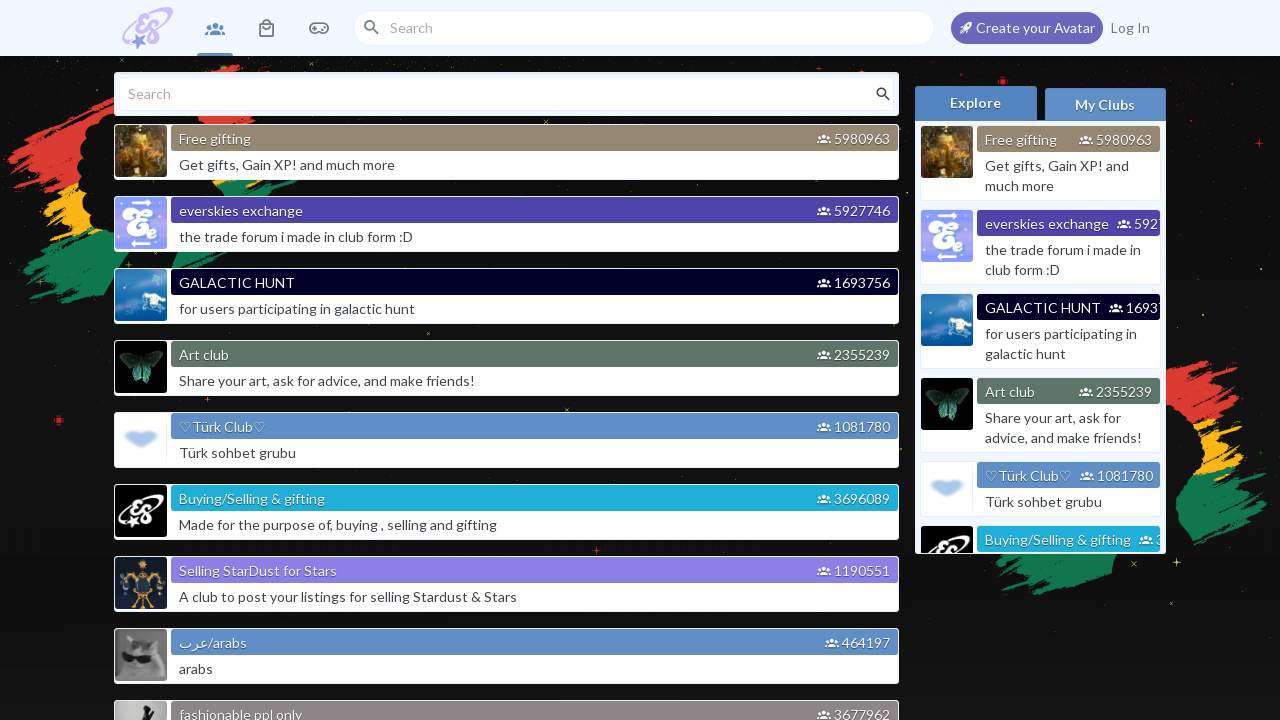

Located avatar image for club 9
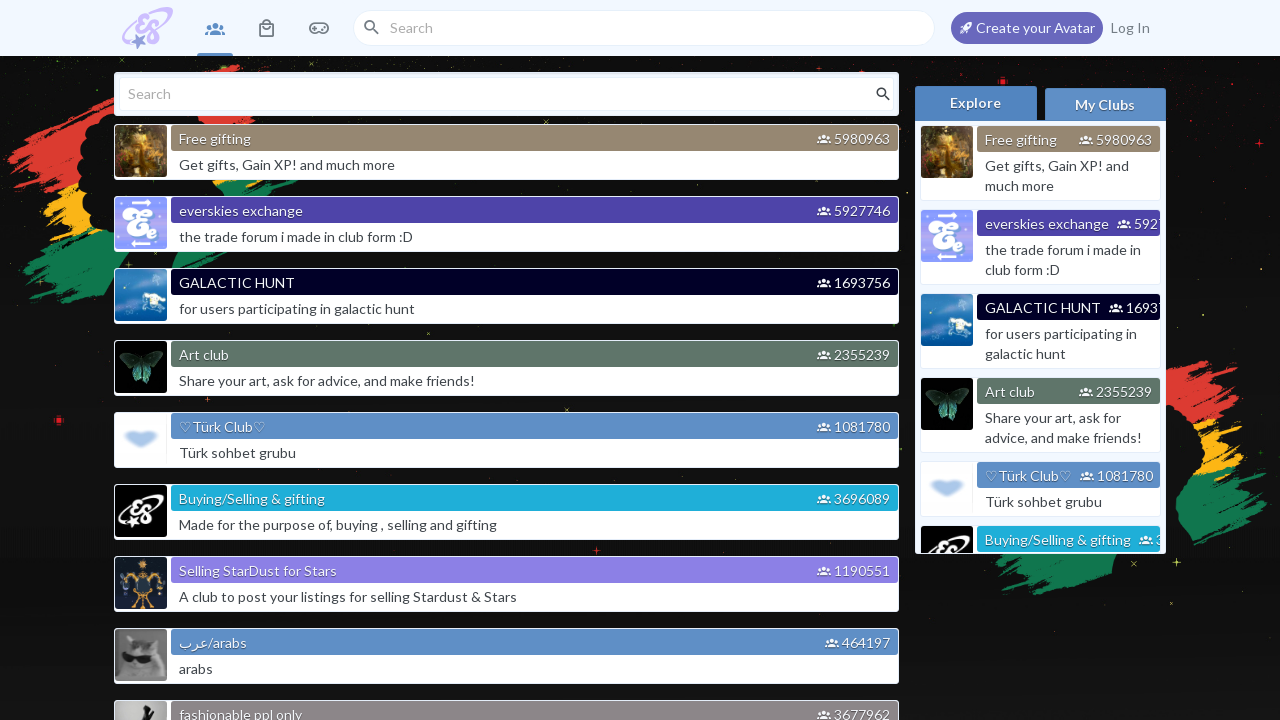

Verified avatar image is visible for club 9
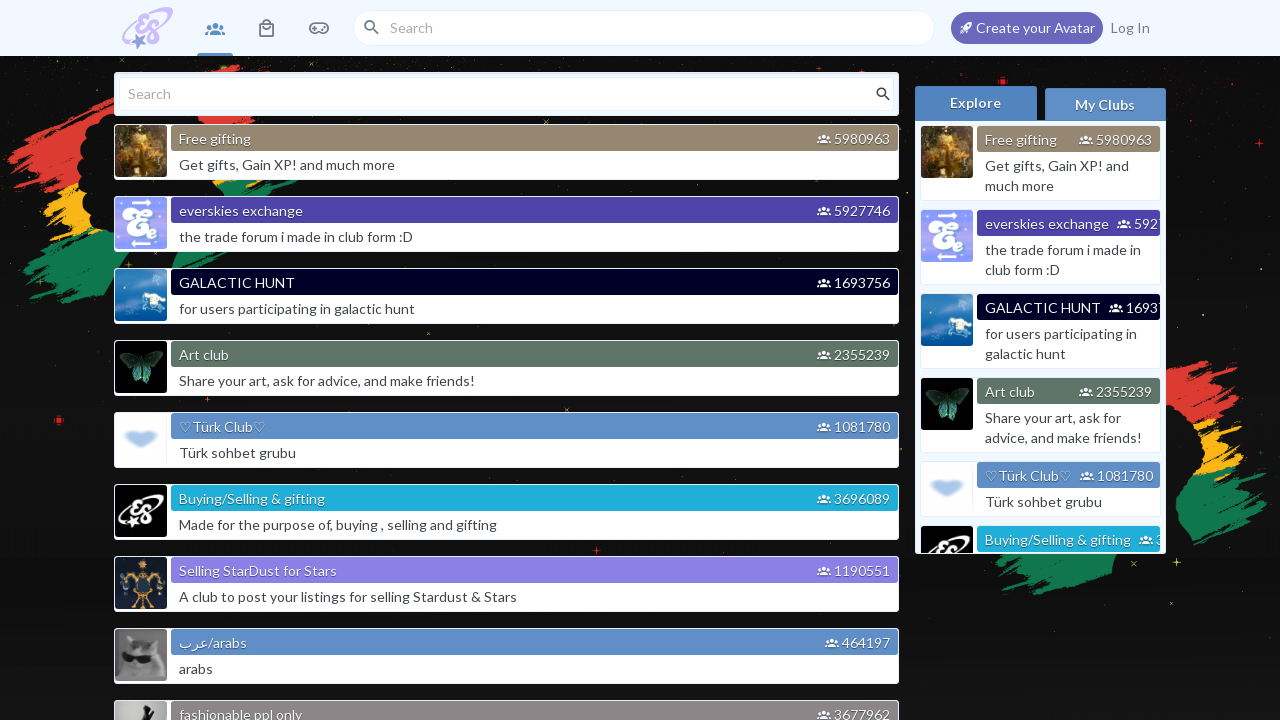

Located avatar image for club 10
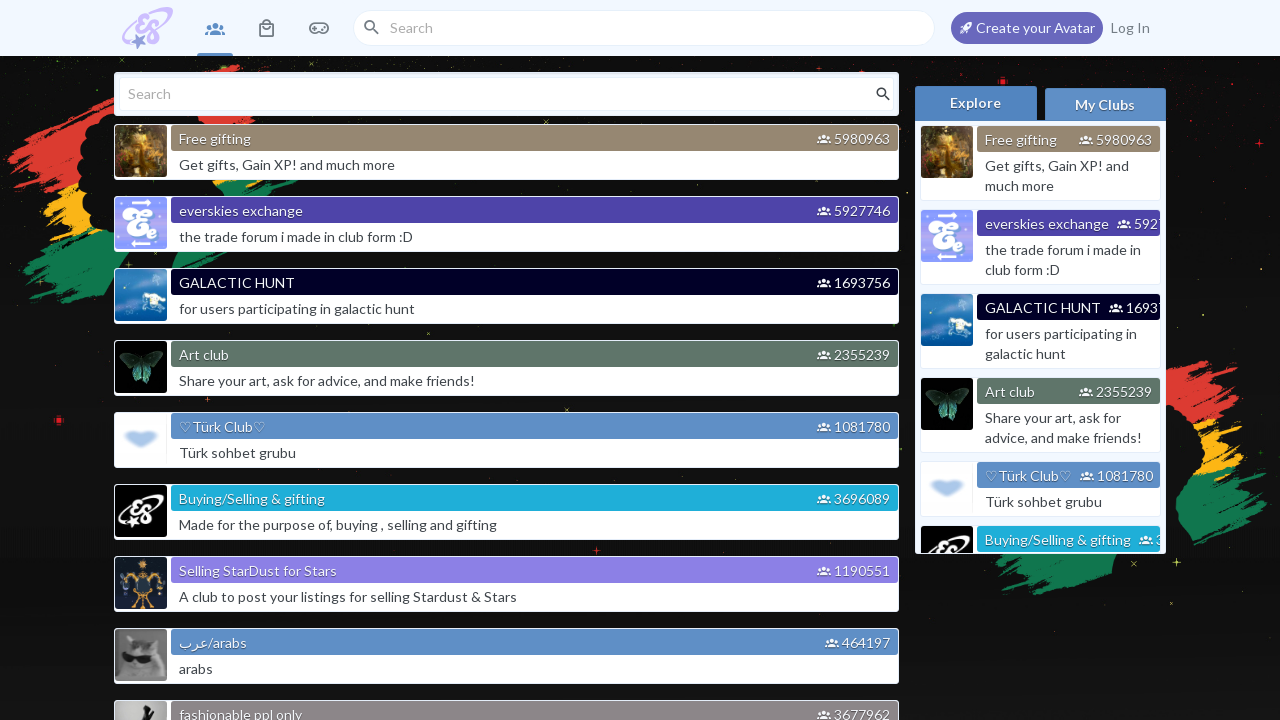

Verified avatar image is visible for club 10
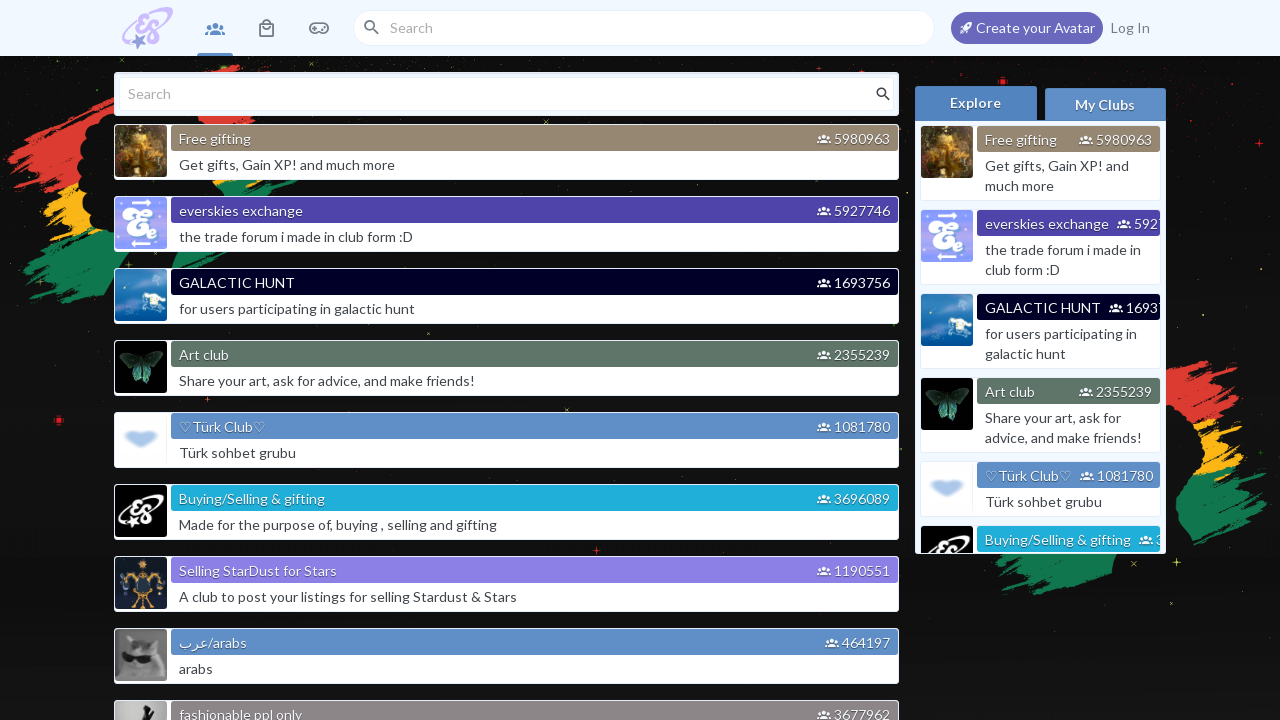

Located avatar image for club 11
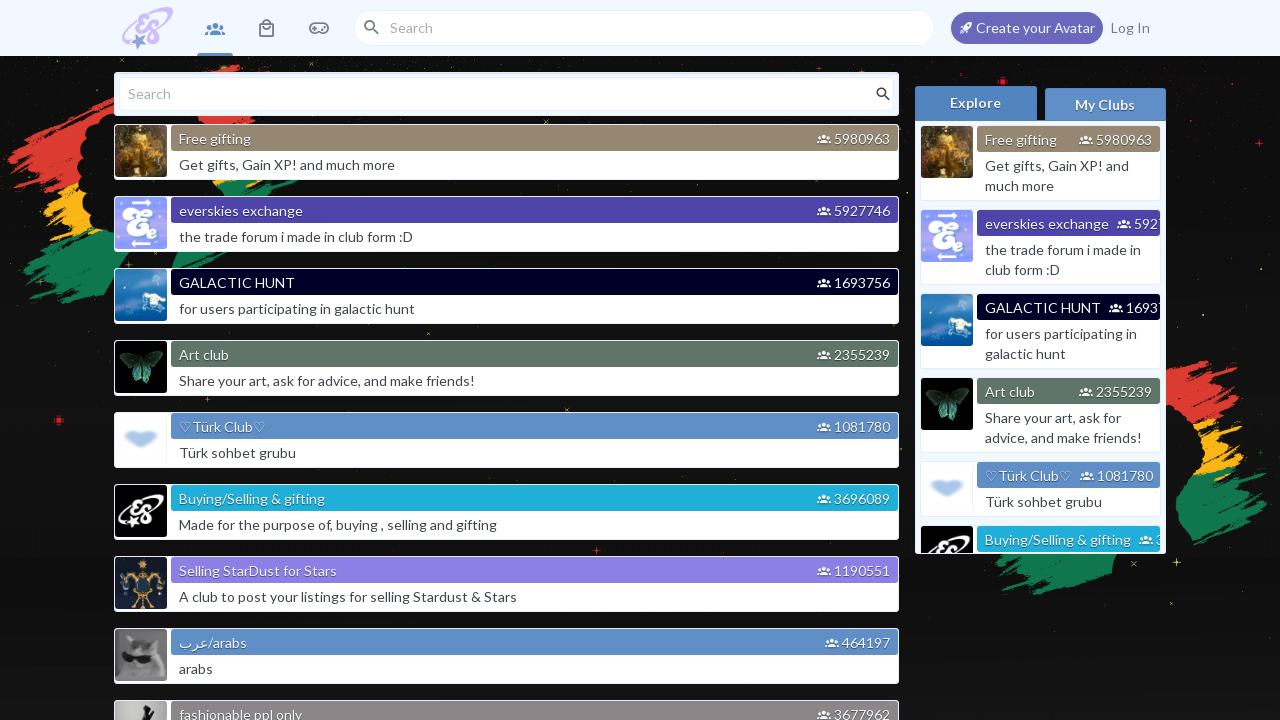

Verified avatar image is visible for club 11
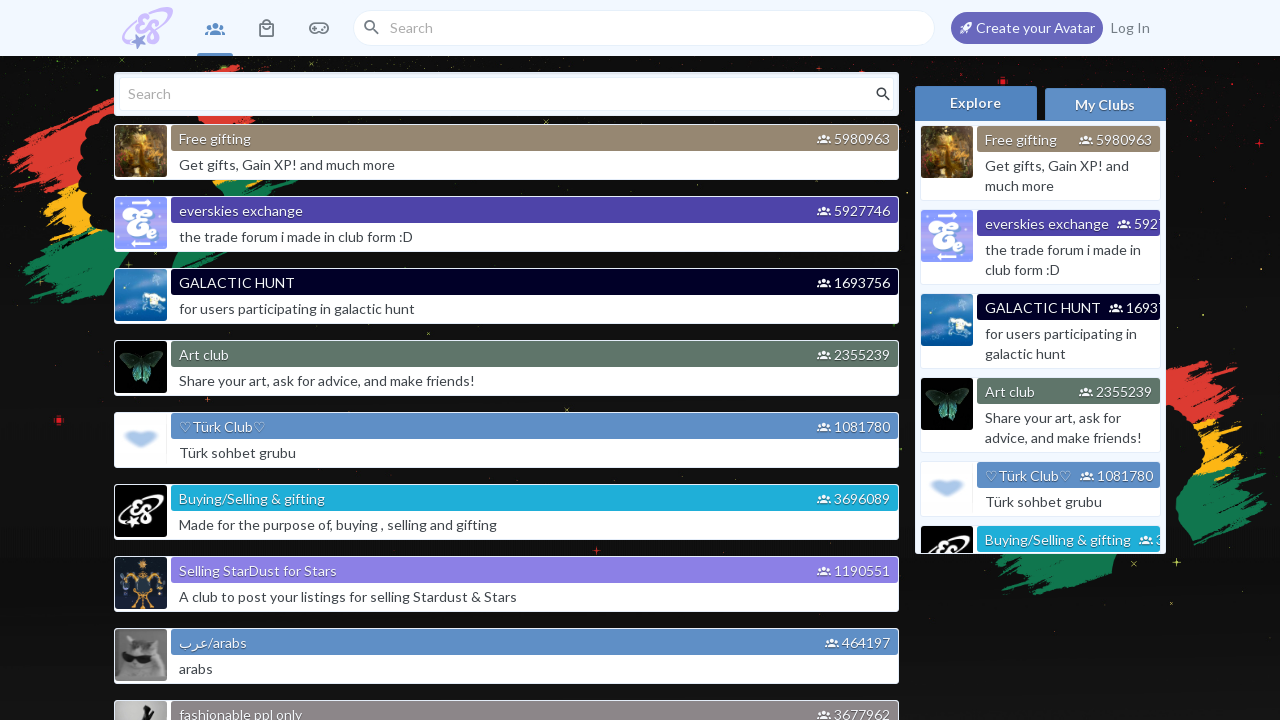

Located avatar image for club 12
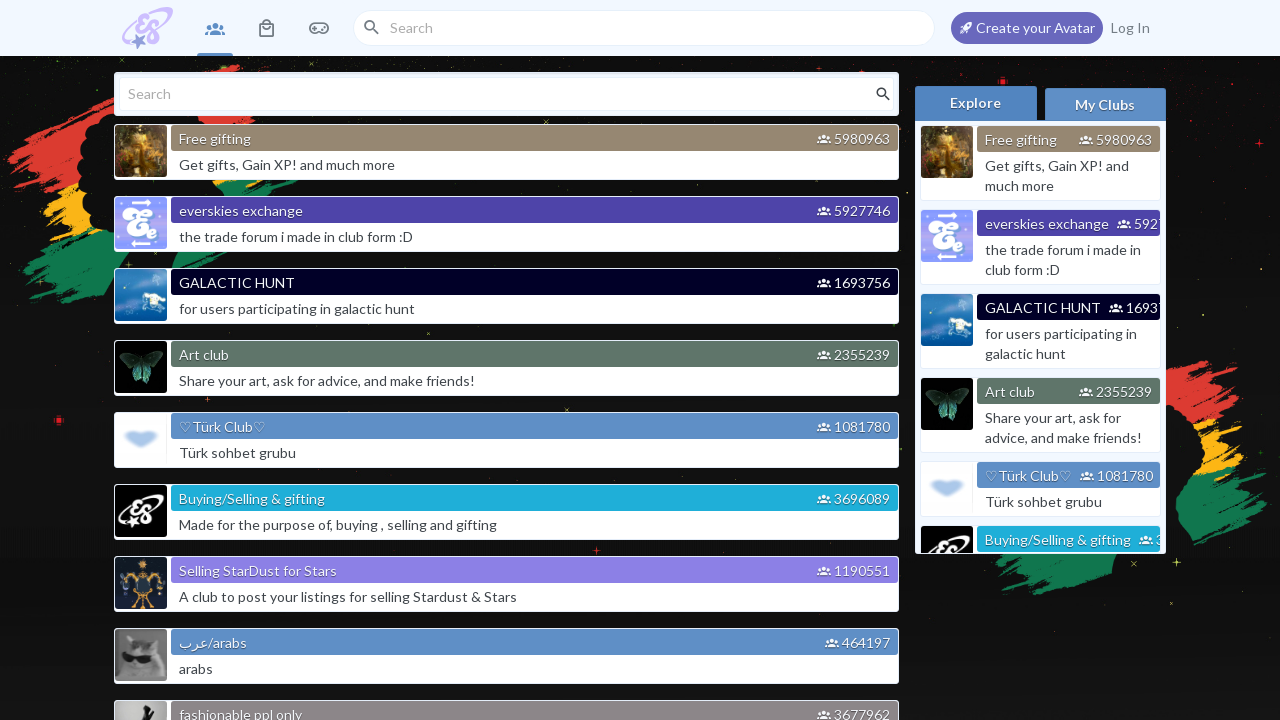

Verified avatar image is visible for club 12
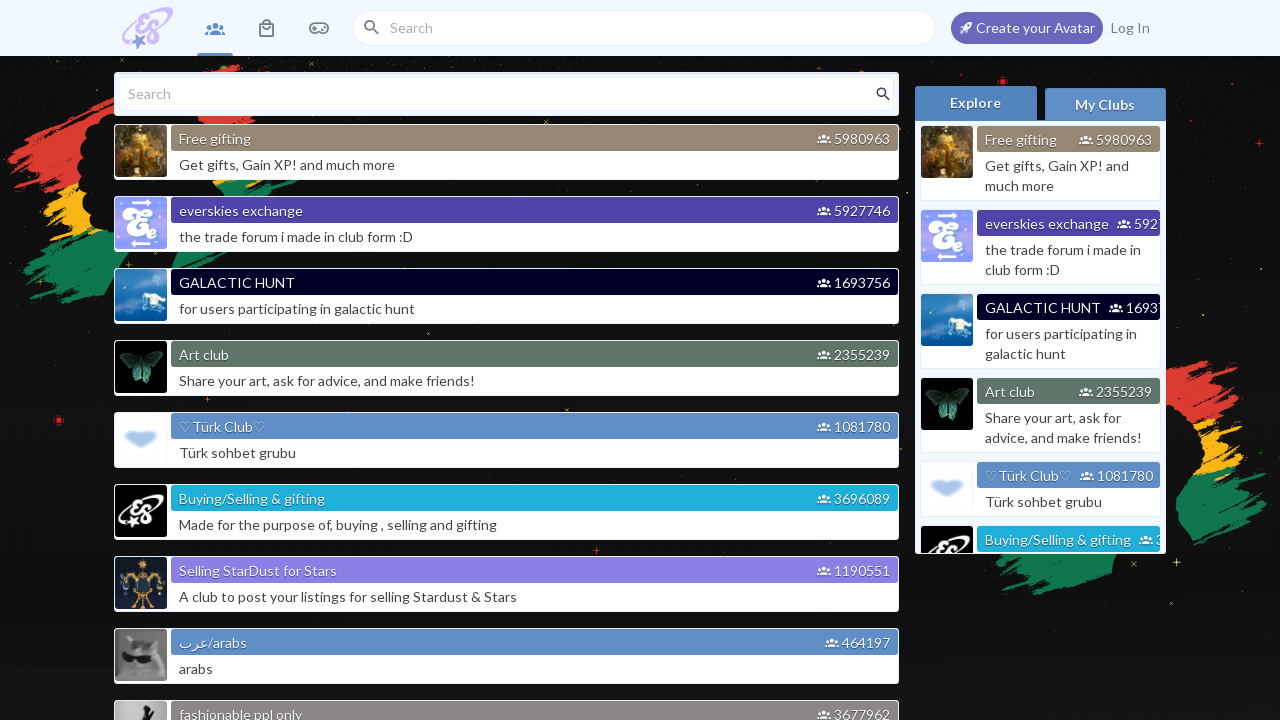

Located avatar image for club 13
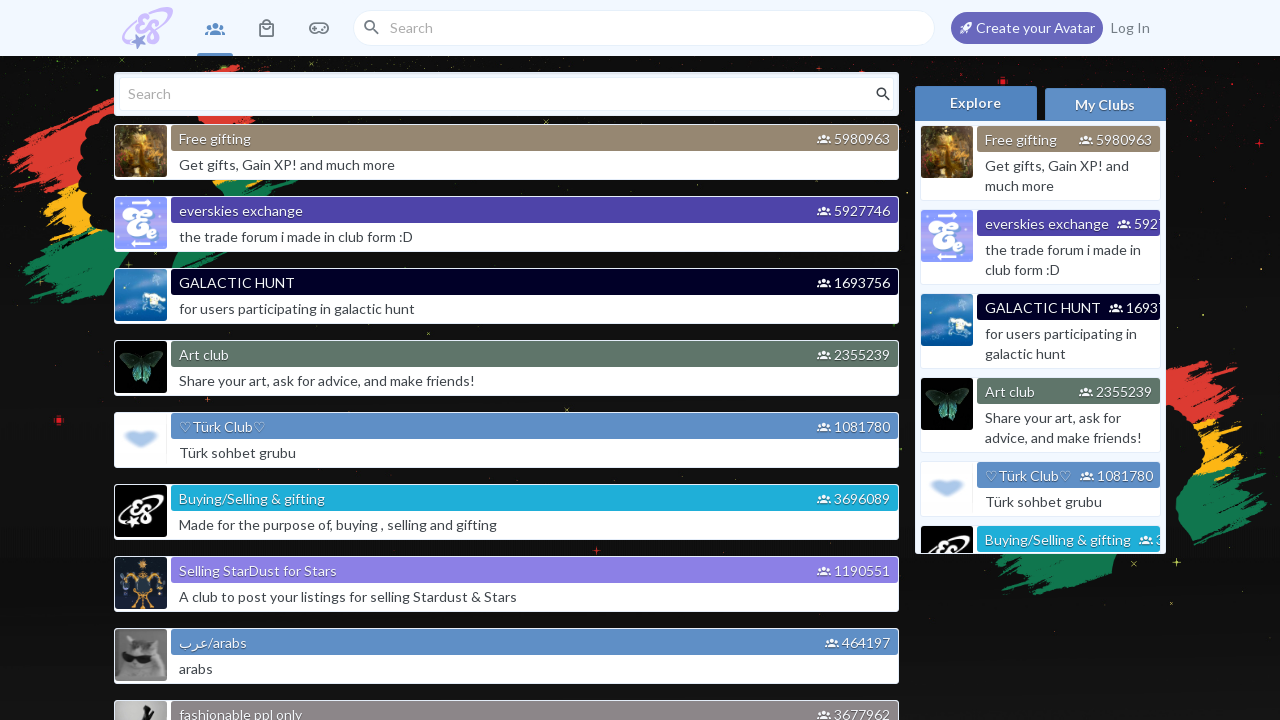

Verified avatar image is visible for club 13
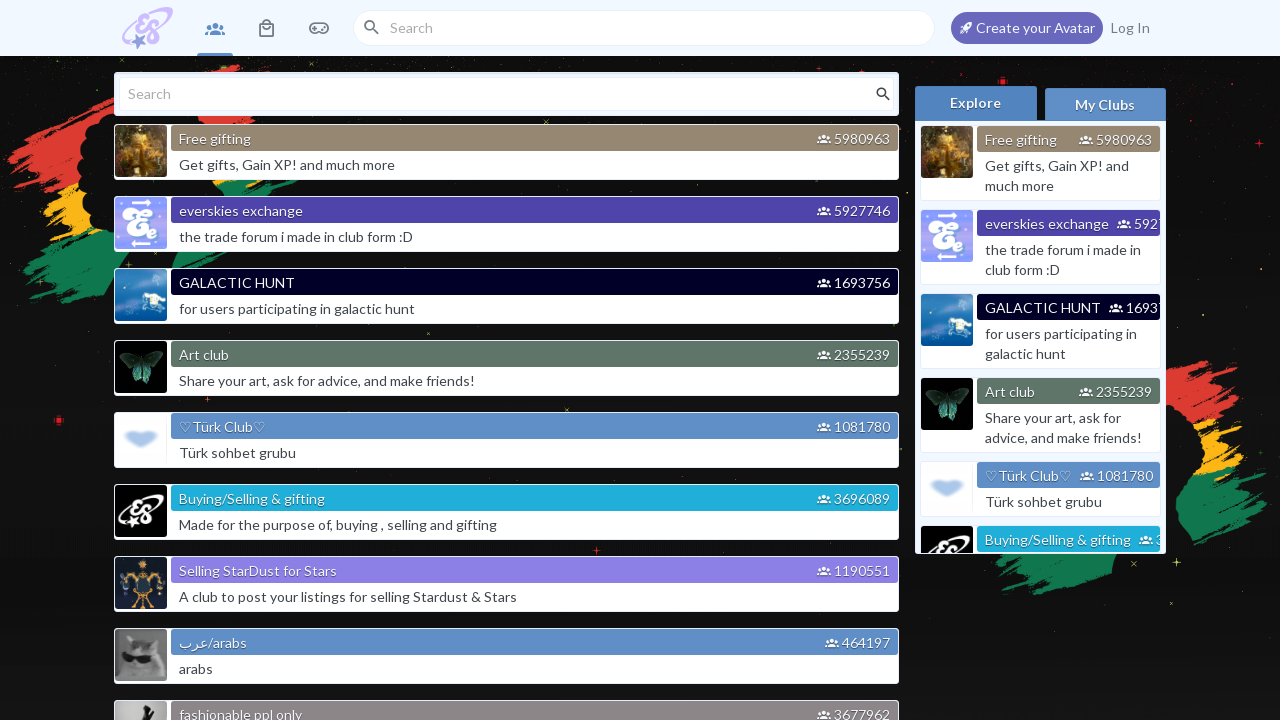

Located avatar image for club 14
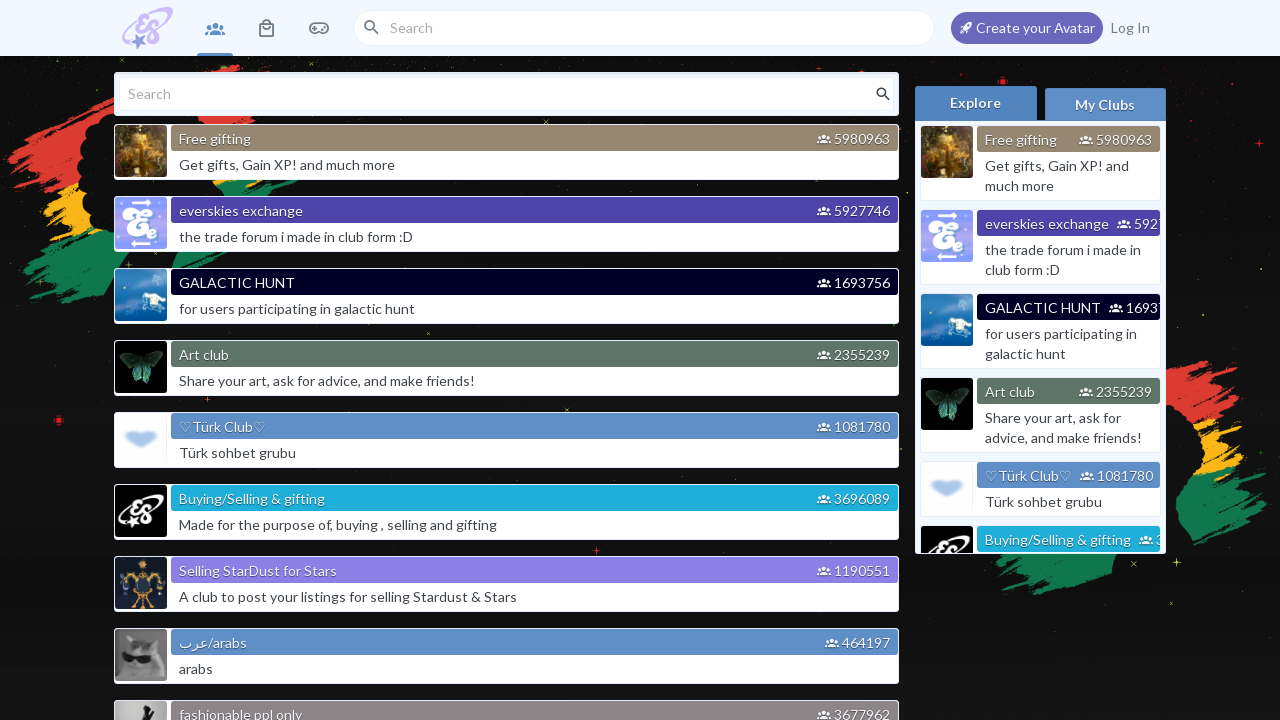

Verified avatar image is visible for club 14
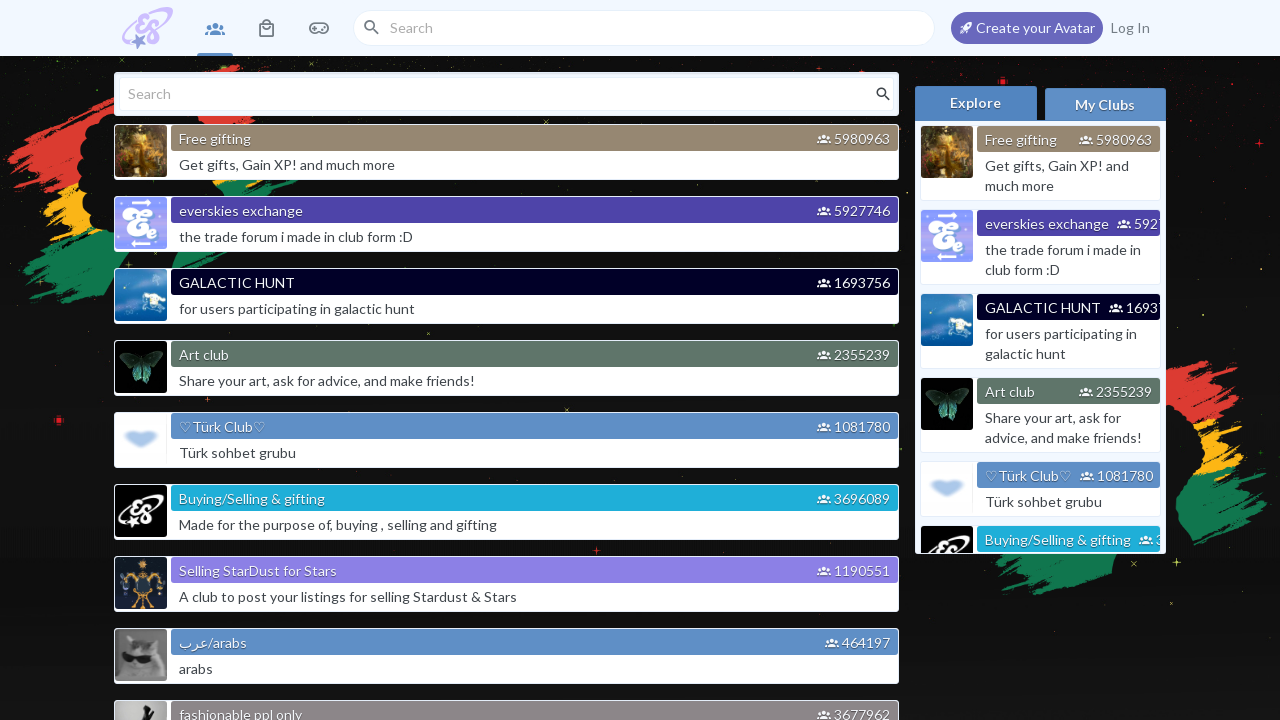

Located avatar image for club 15
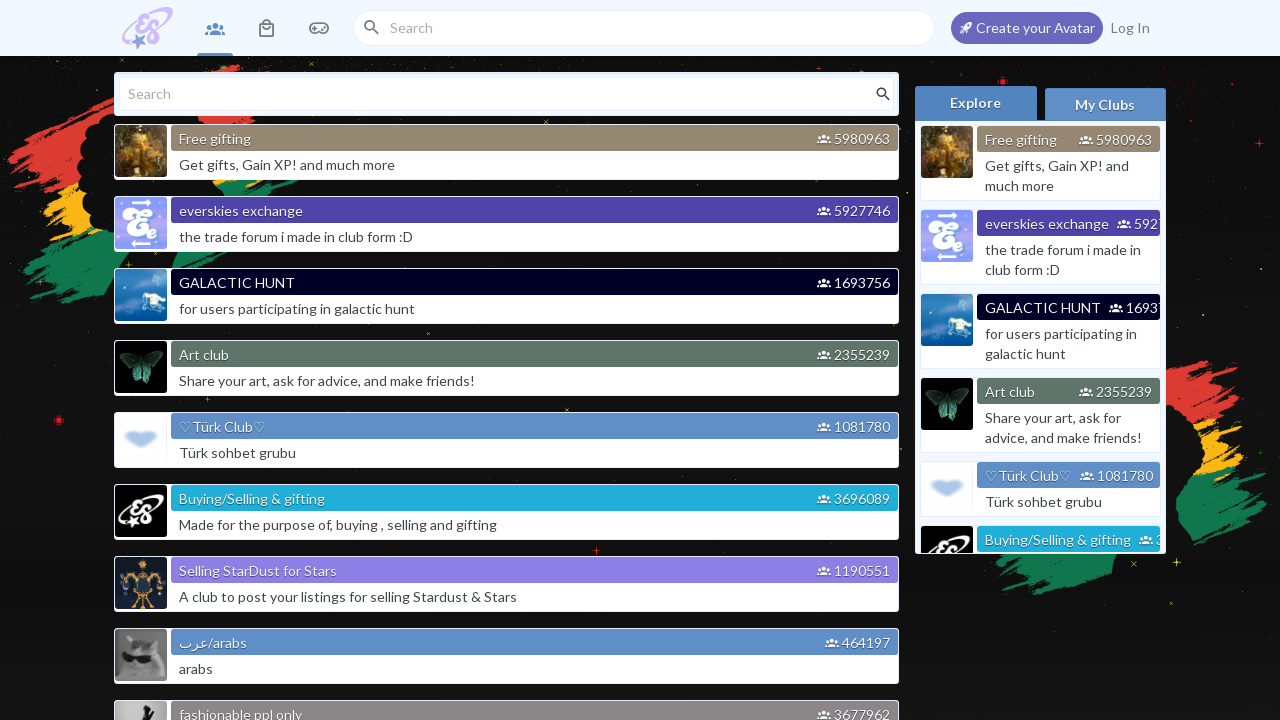

Verified avatar image is visible for club 15
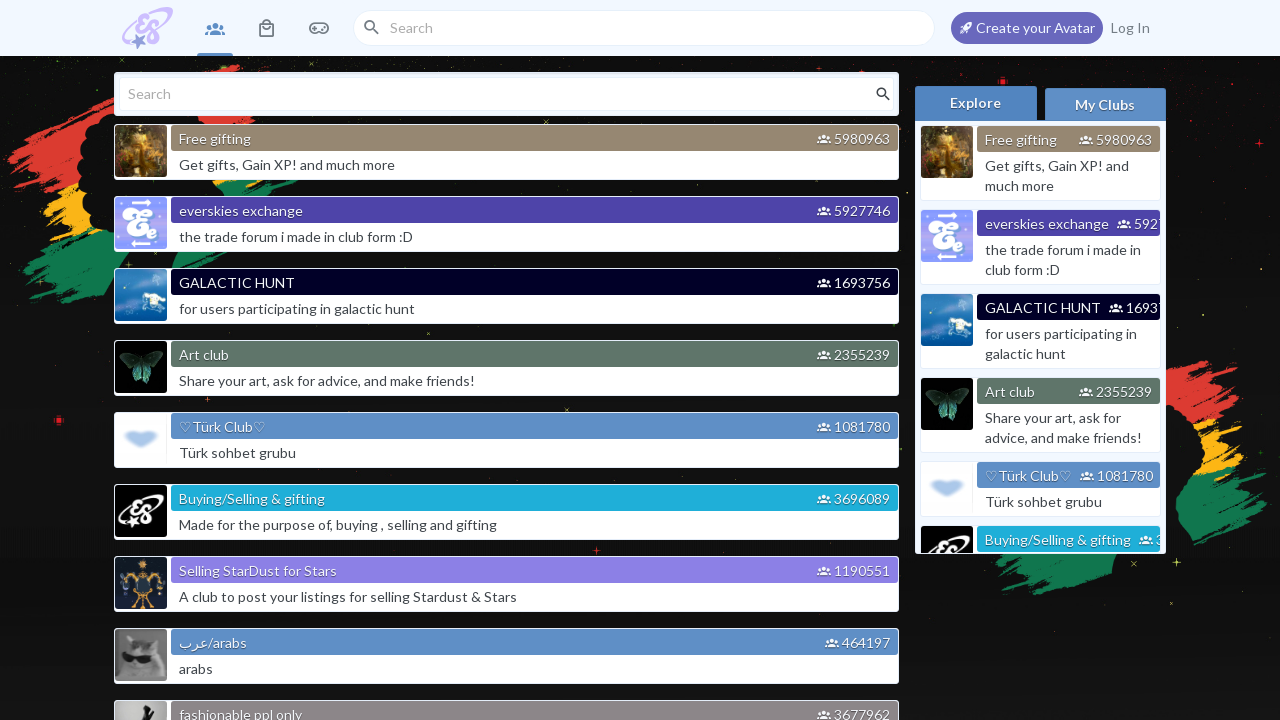

Located avatar image for club 16
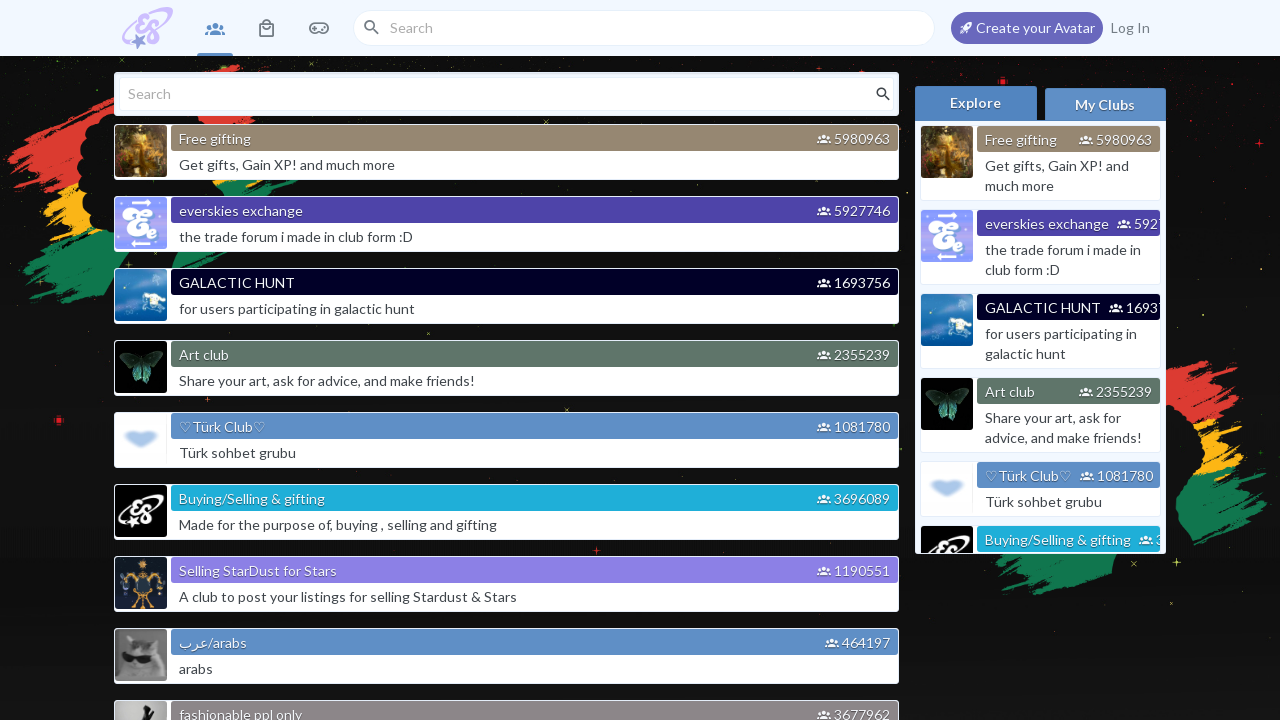

Verified avatar image is visible for club 16
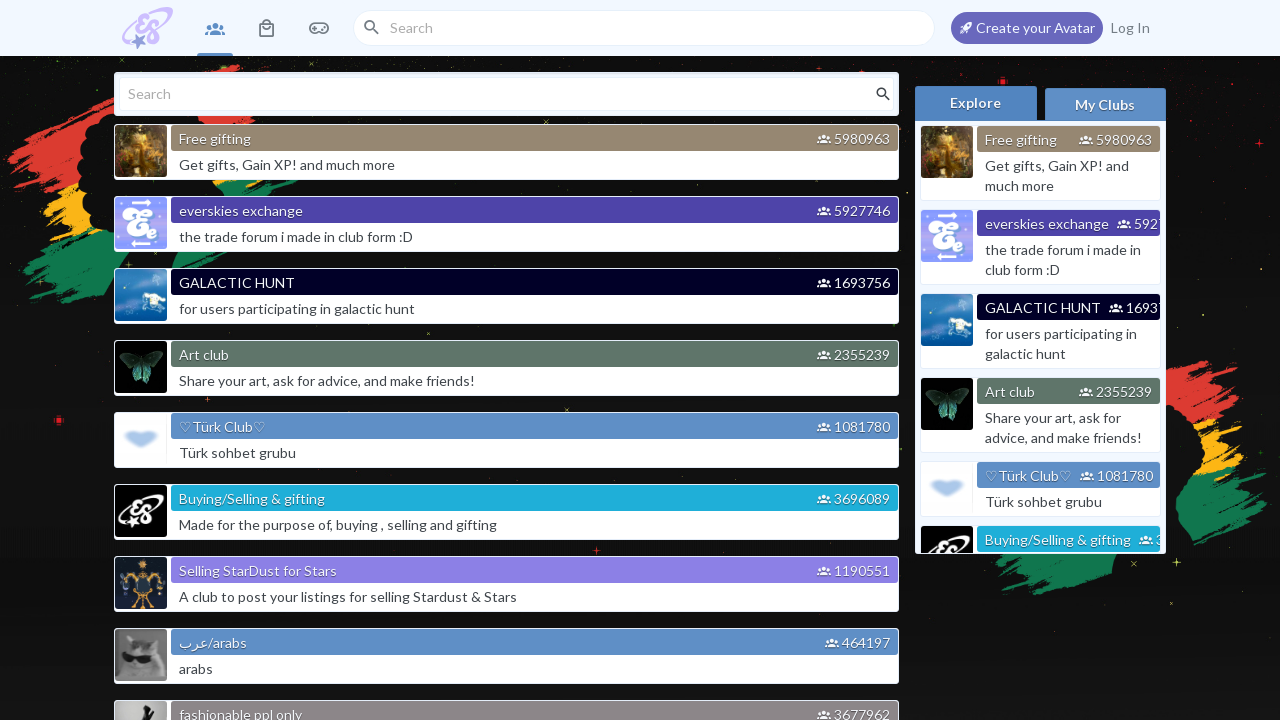

Located avatar image for club 17
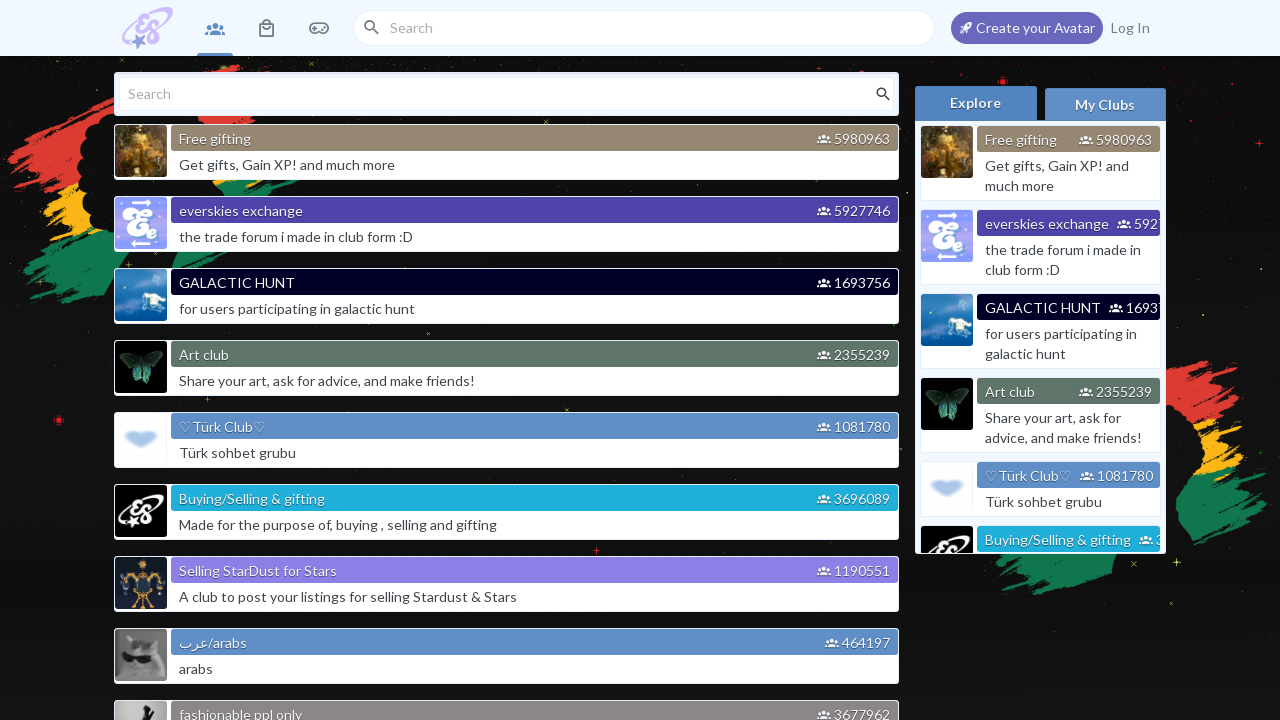

Verified avatar image is visible for club 17
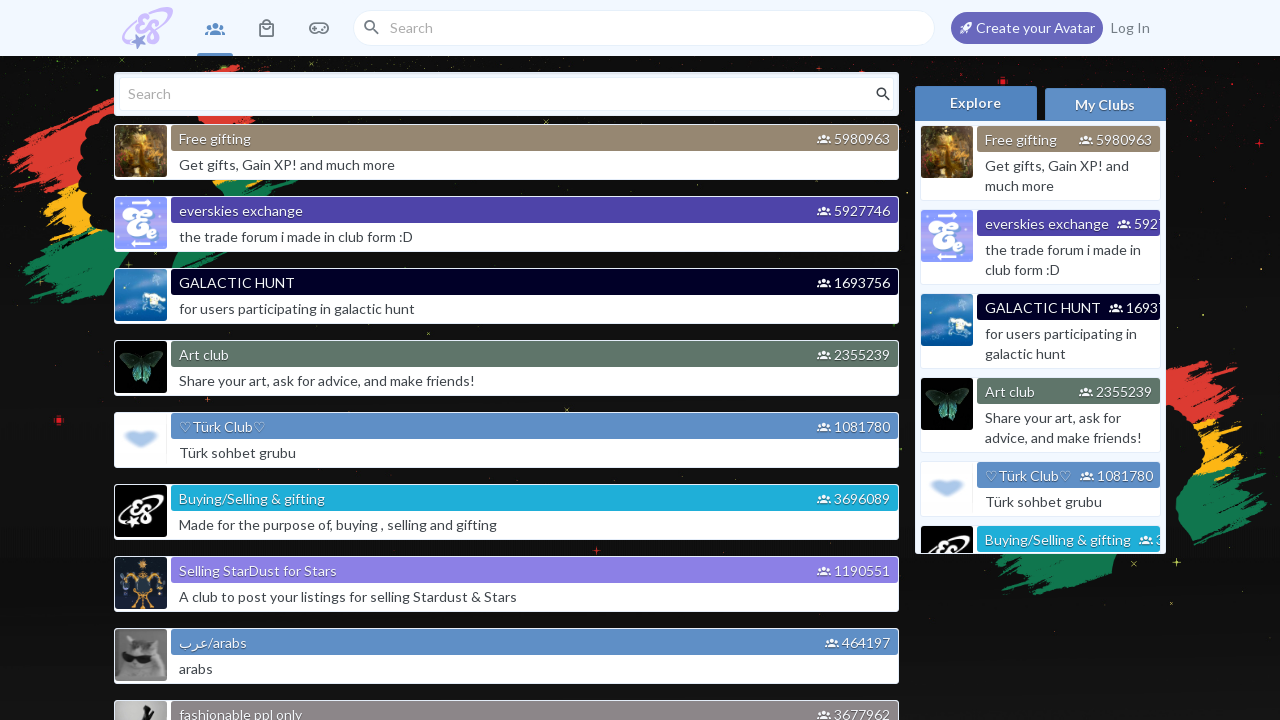

Located avatar image for club 18
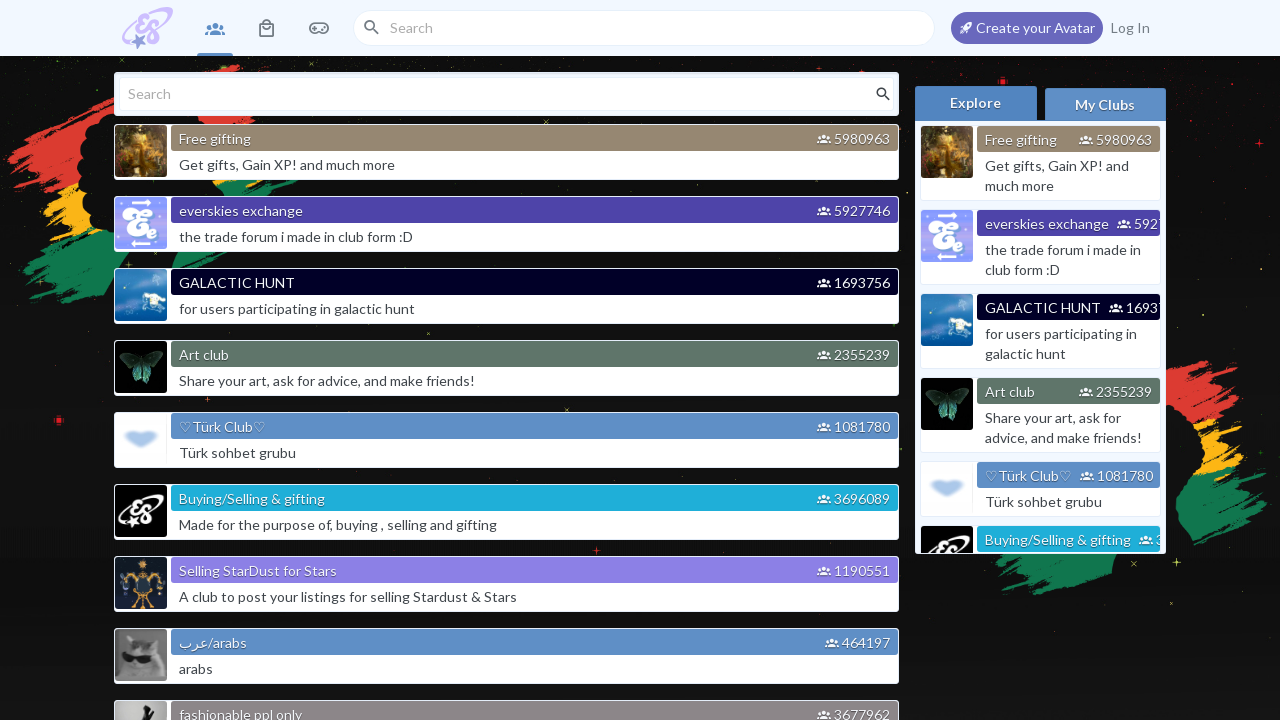

Verified avatar image is visible for club 18
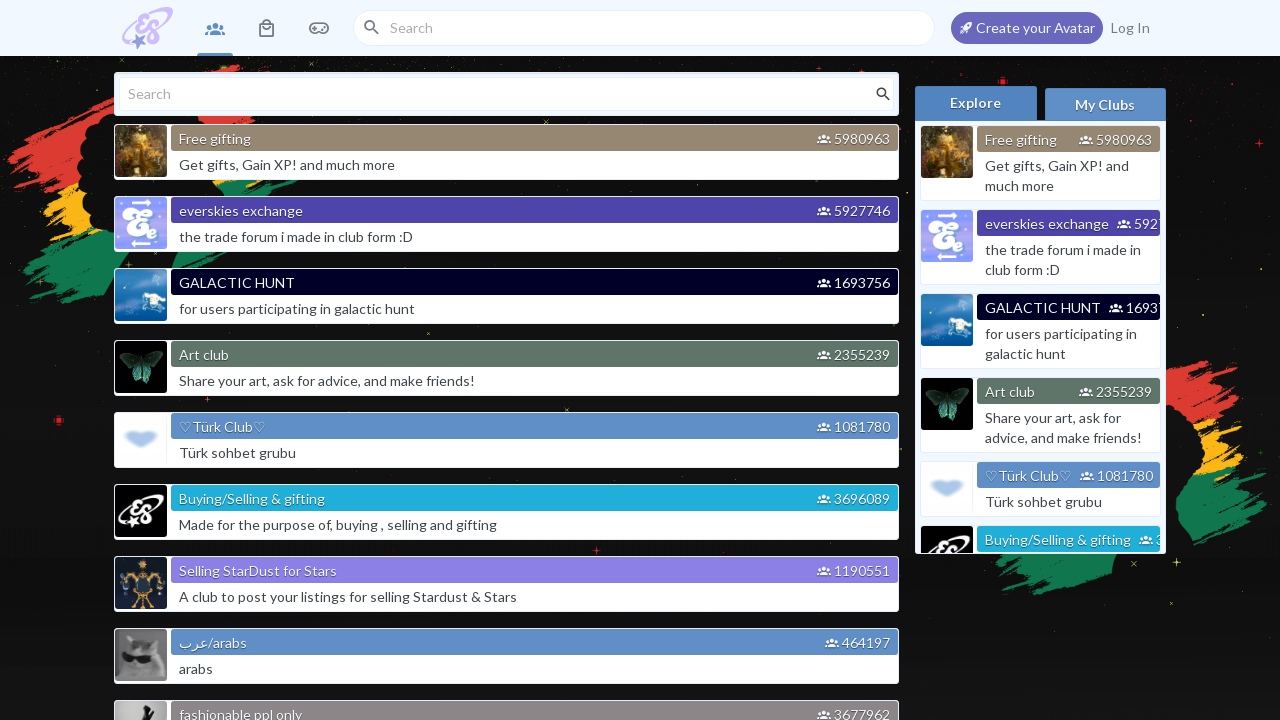

Located avatar image for club 19
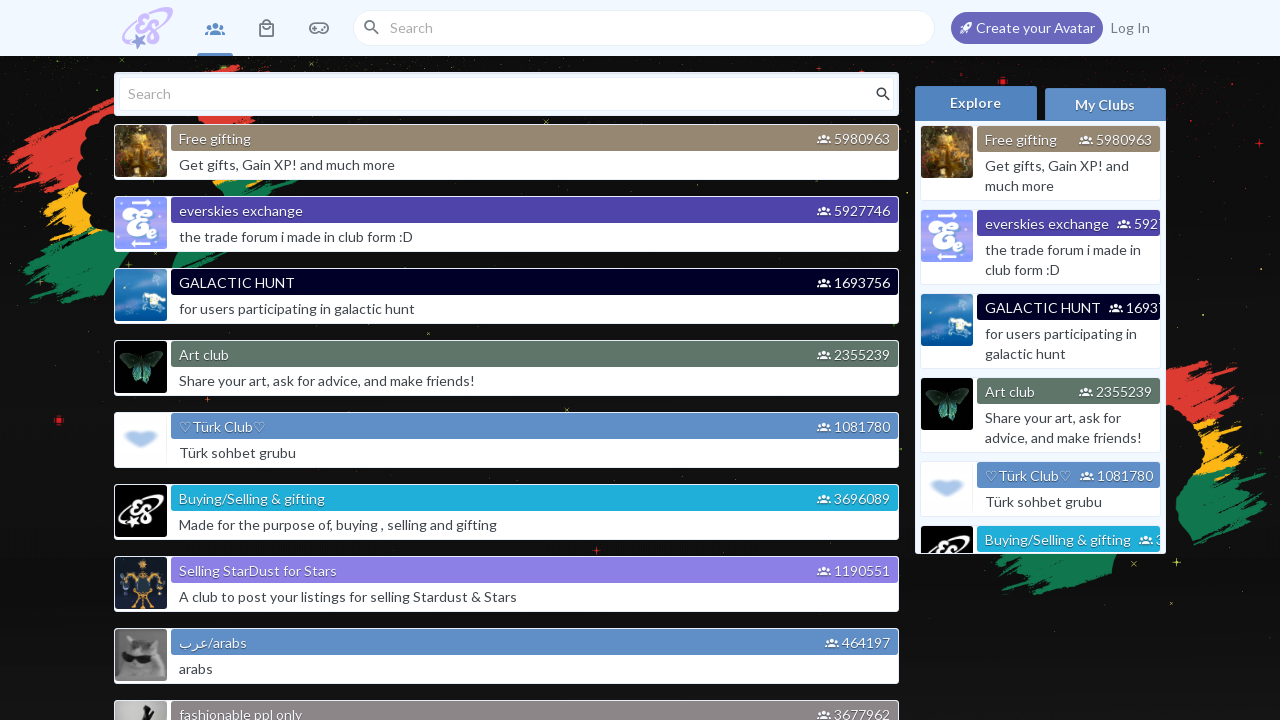

Verified avatar image is visible for club 19
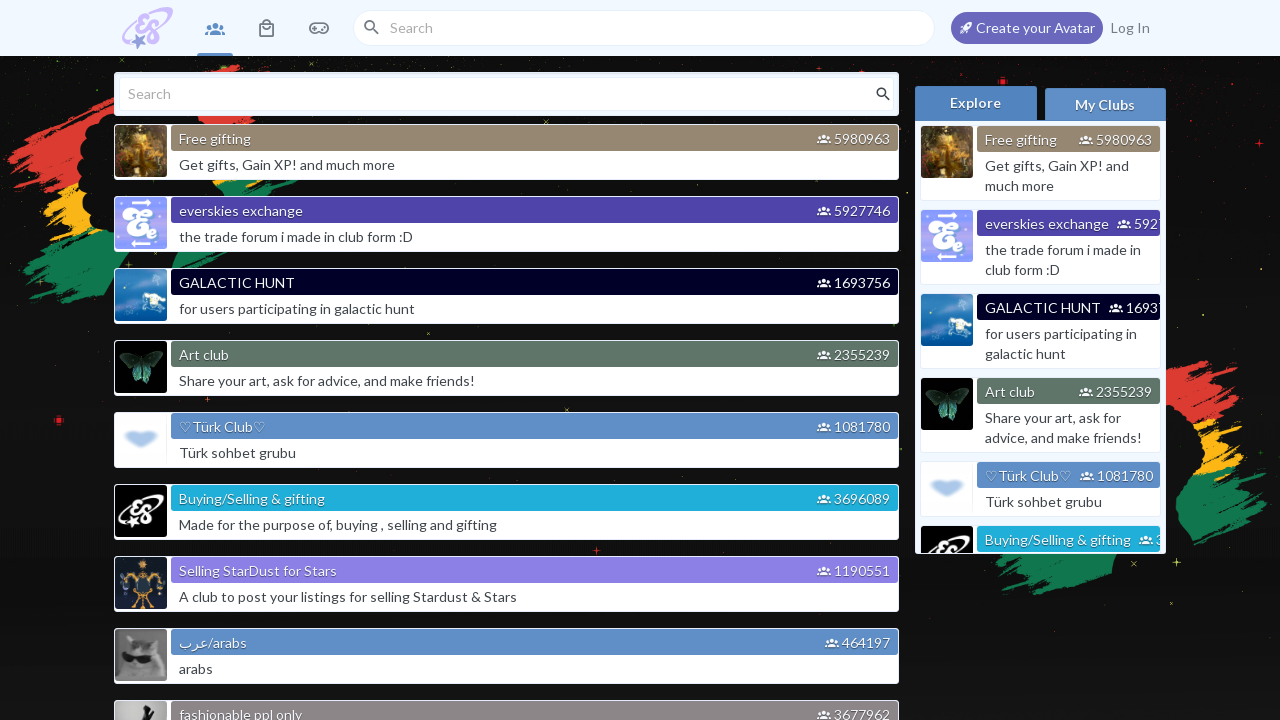

Located avatar image for club 20
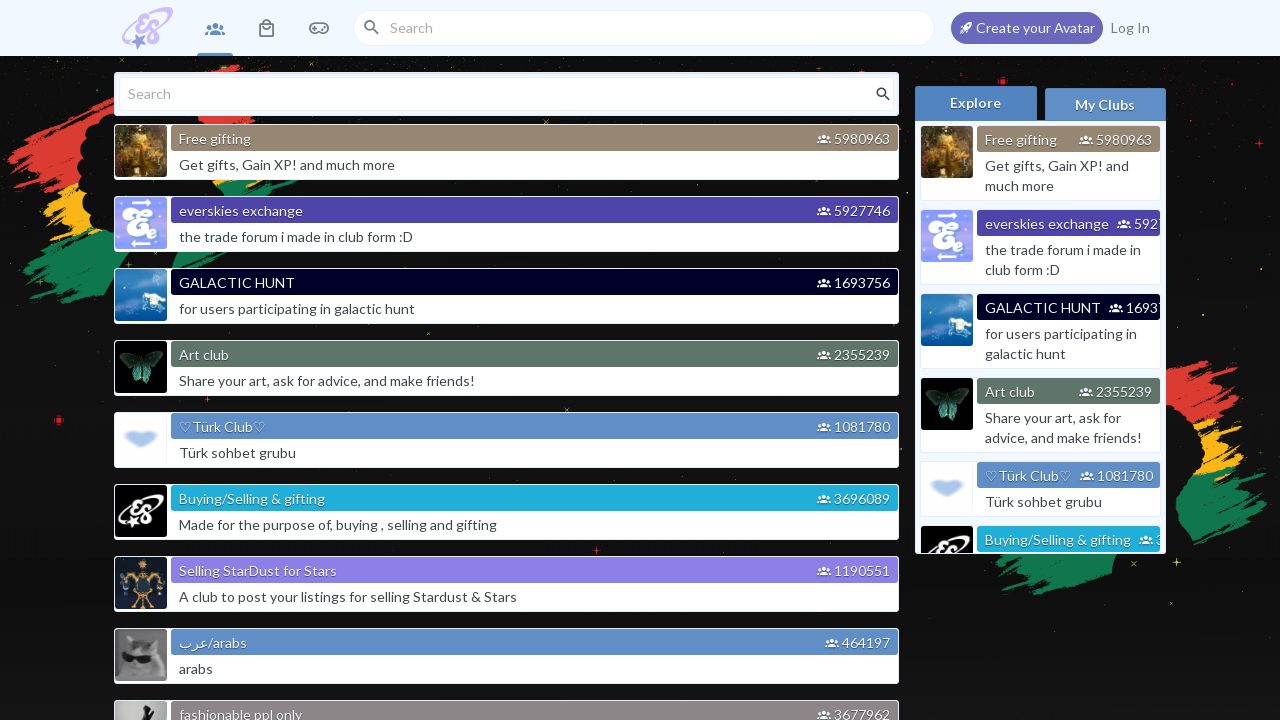

Verified avatar image is visible for club 20
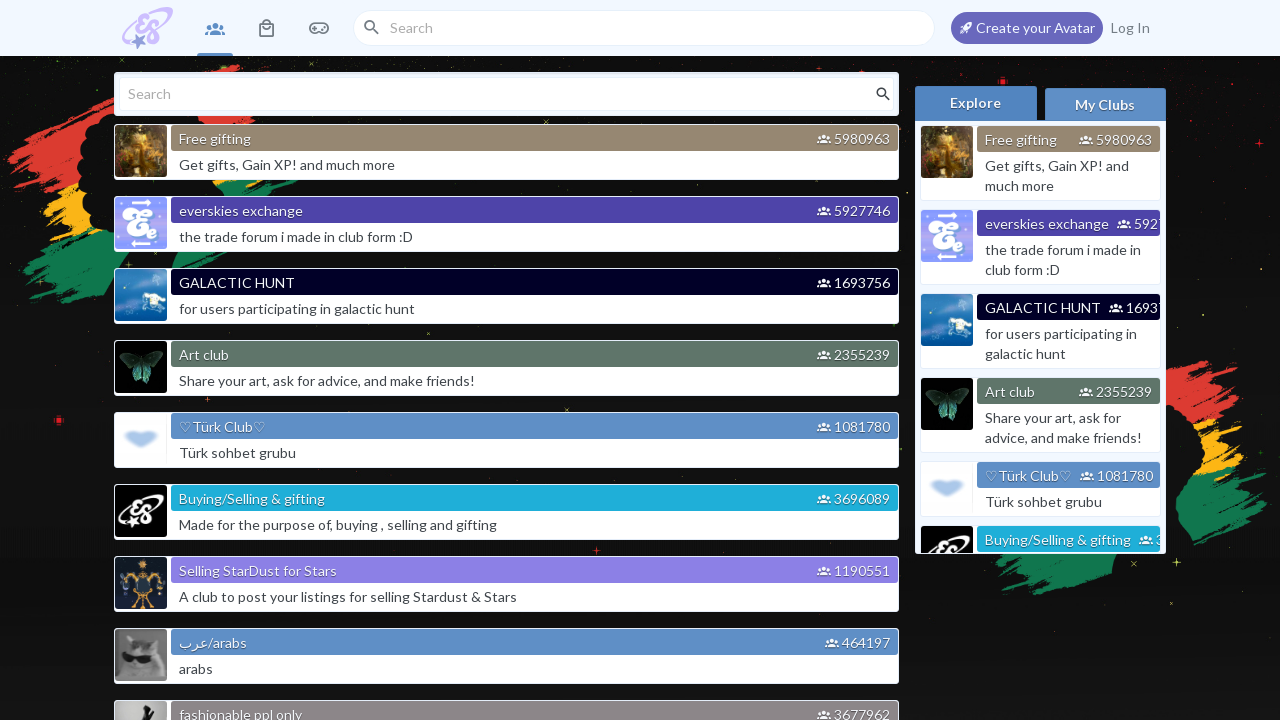

Located avatar image for club 21
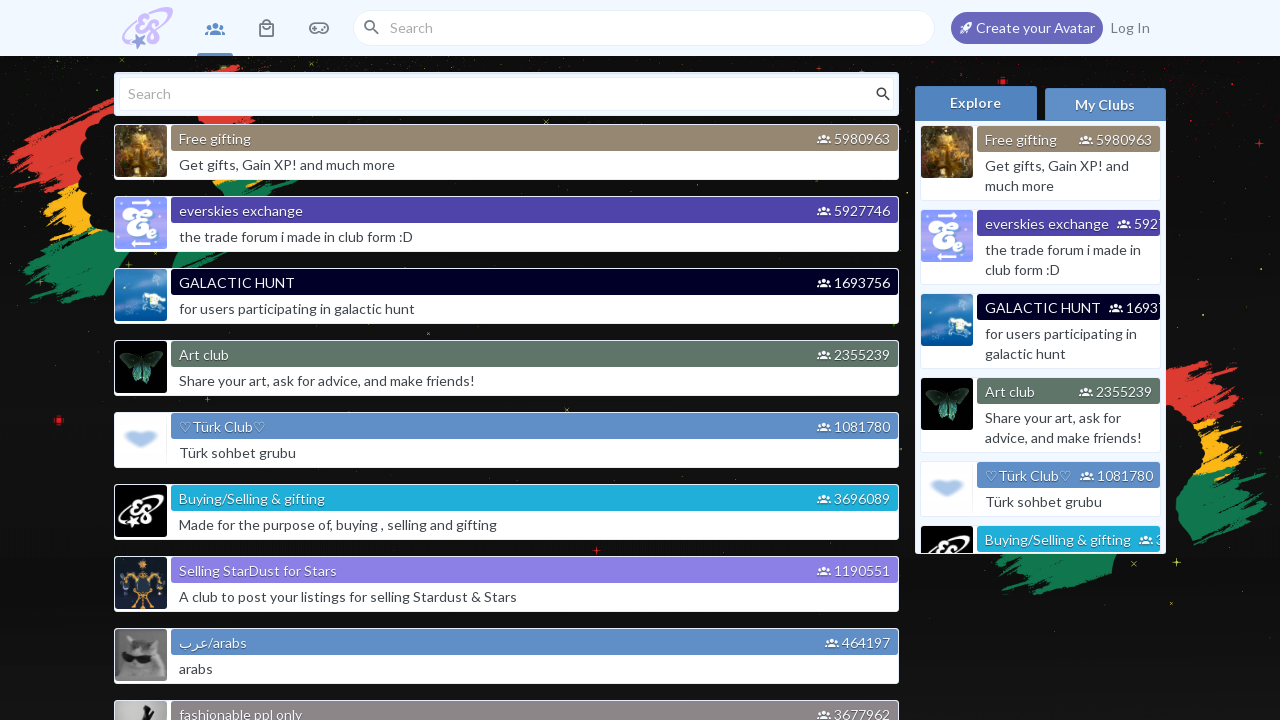

Verified avatar image is visible for club 21
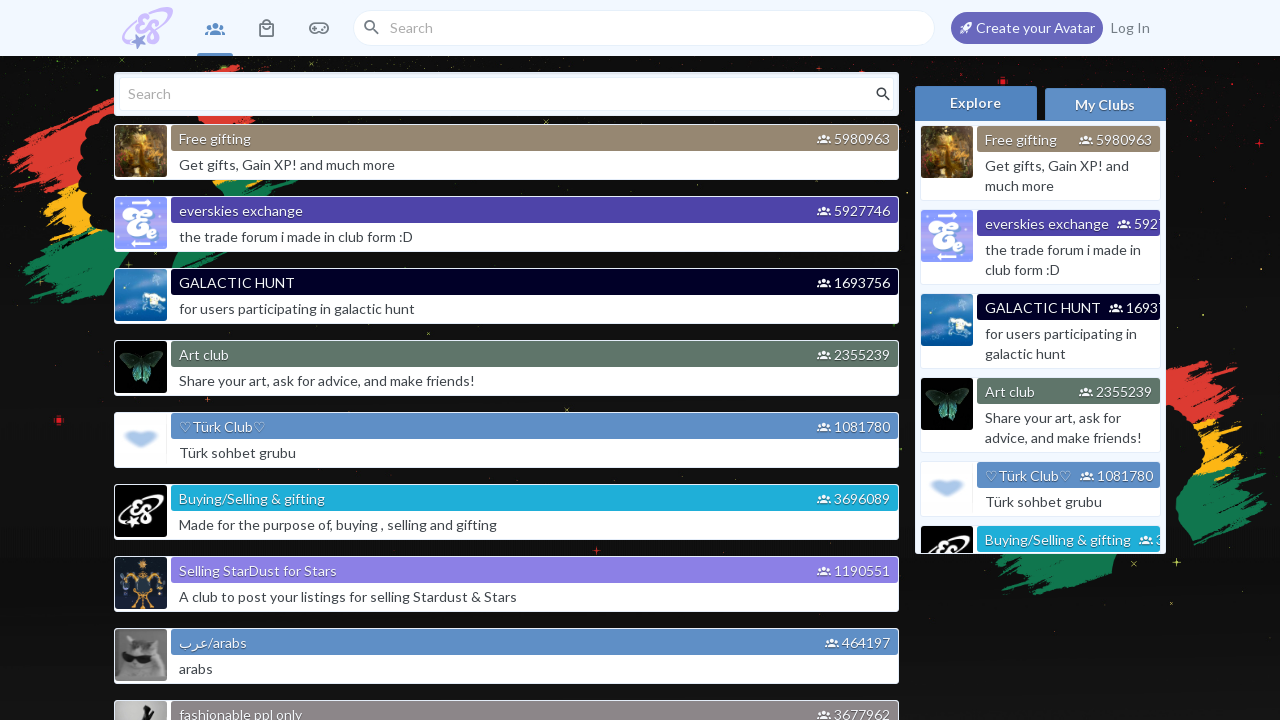

Located avatar image for club 22
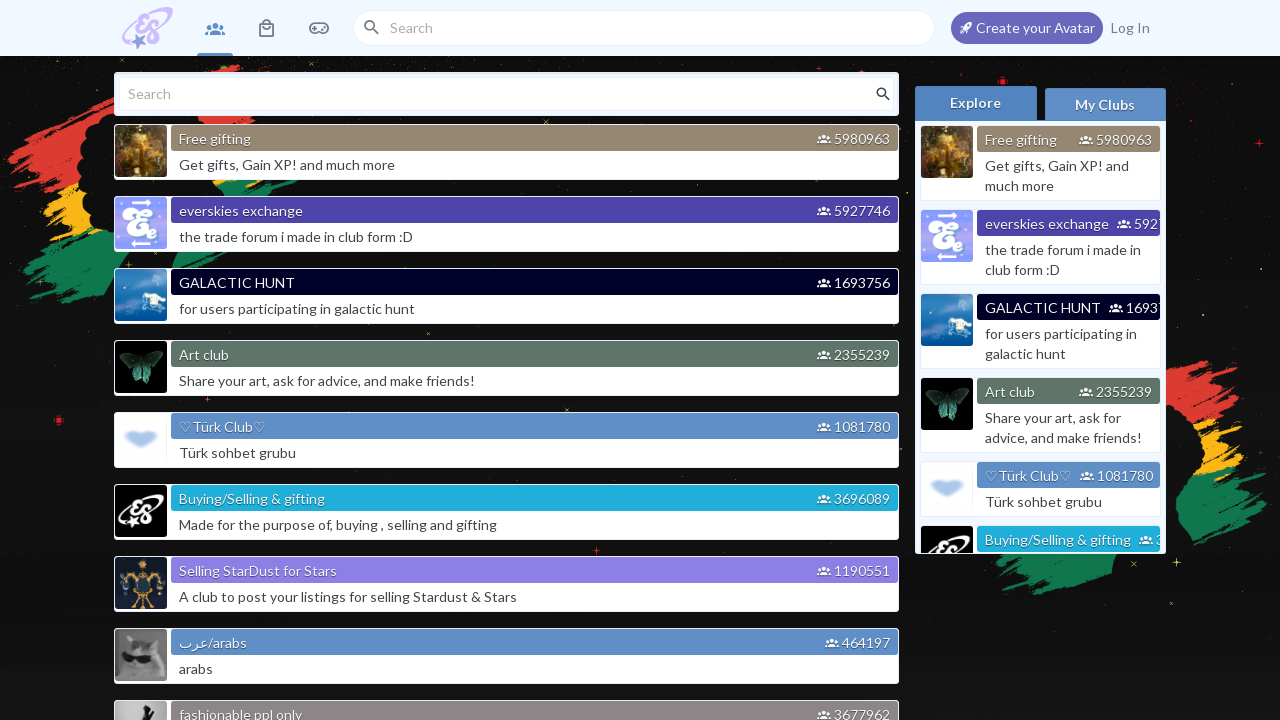

Verified avatar image is visible for club 22
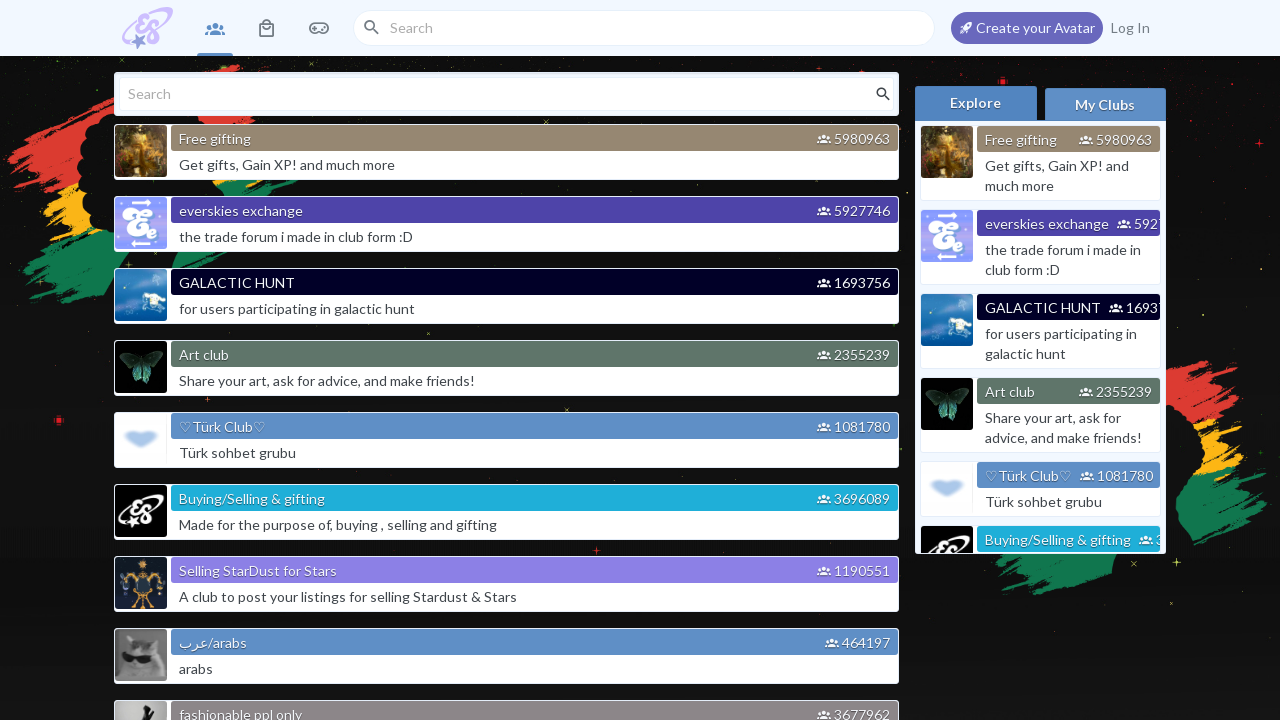

Located avatar image for club 23
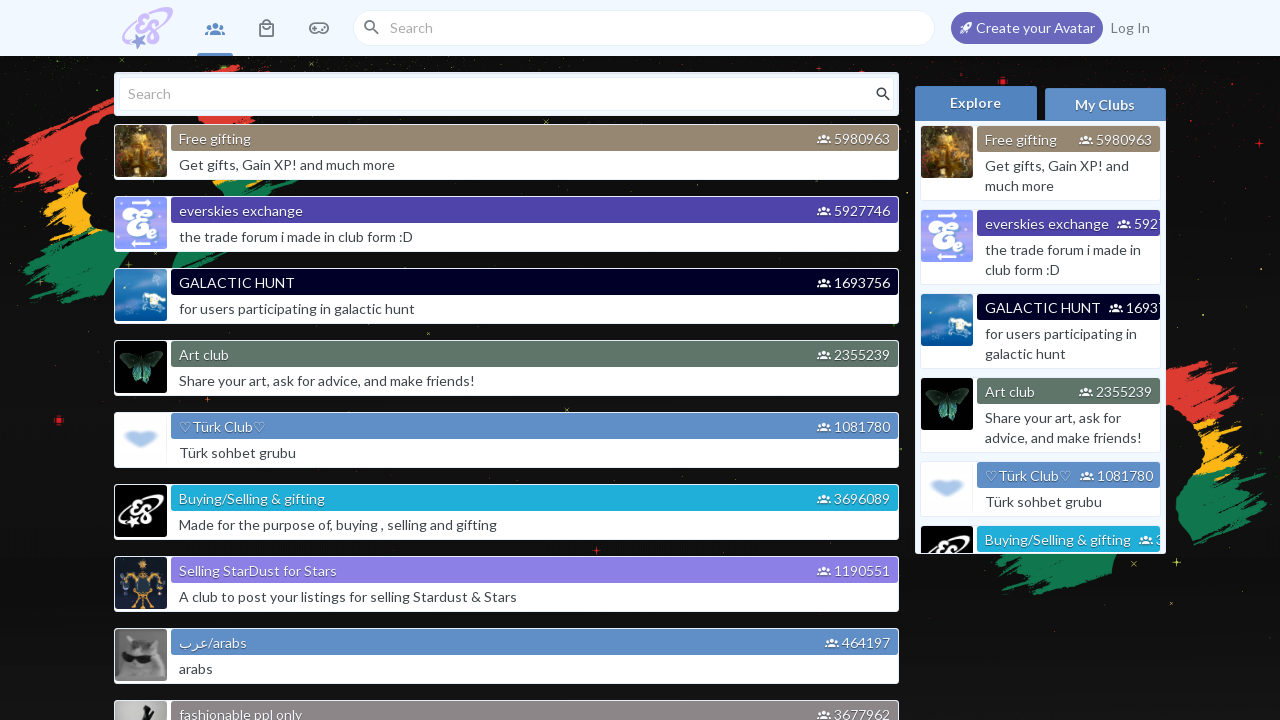

Verified avatar image is visible for club 23
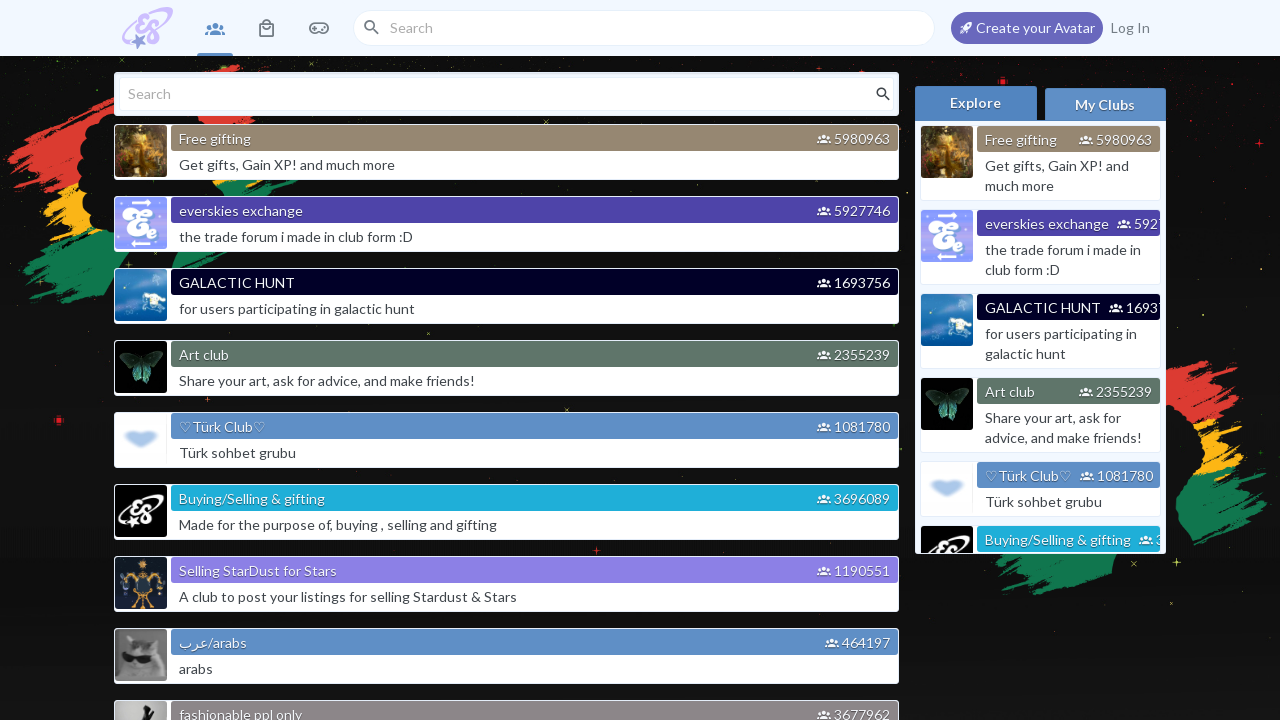

Located avatar image for club 24
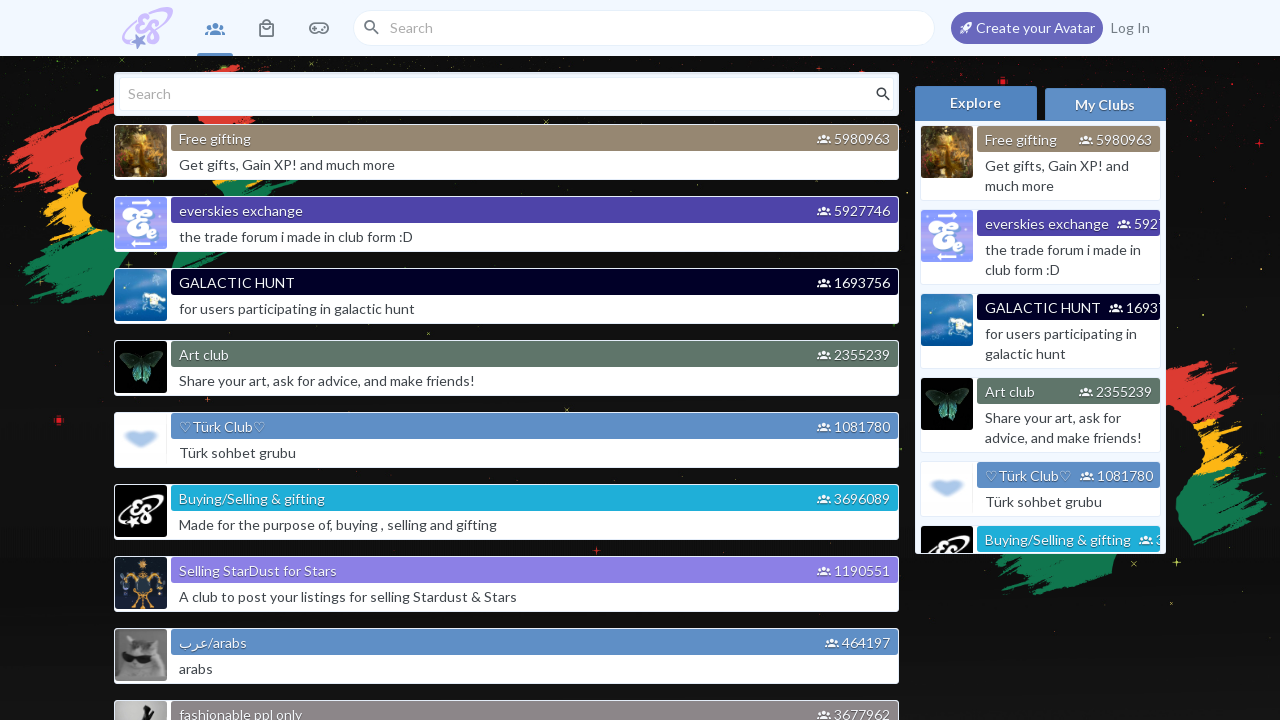

Verified avatar image is visible for club 24
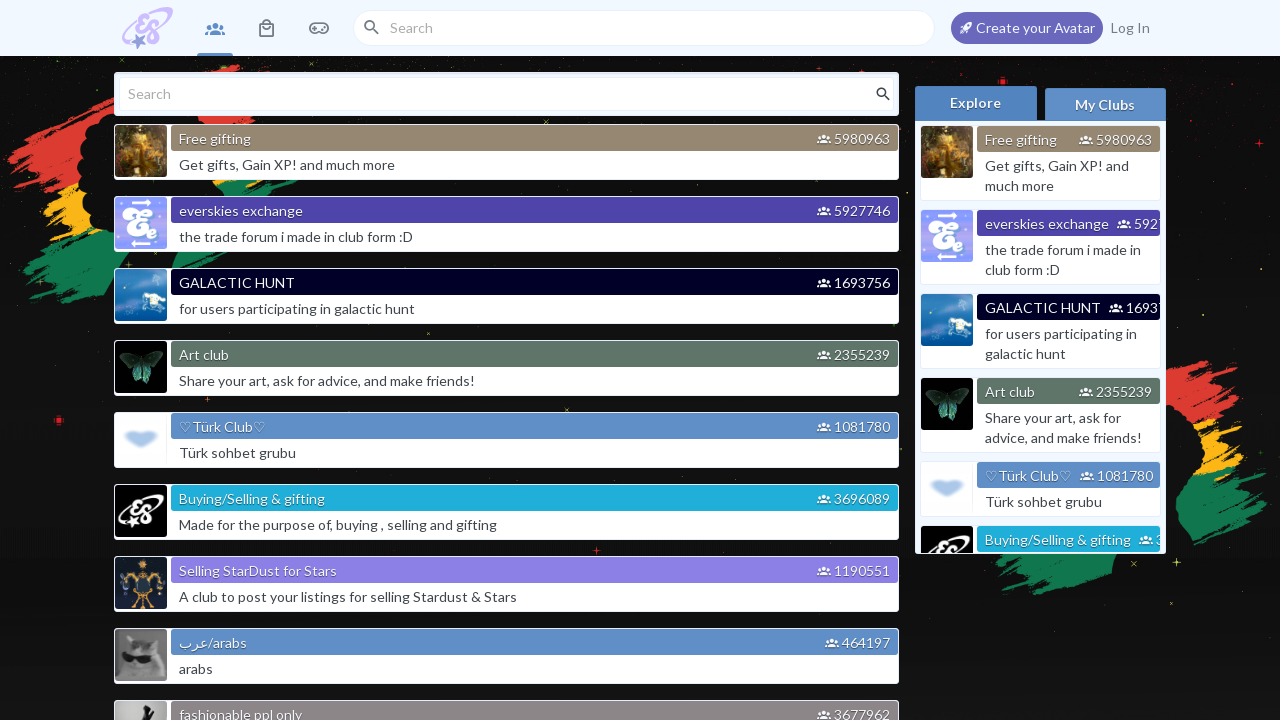

Located avatar image for club 25
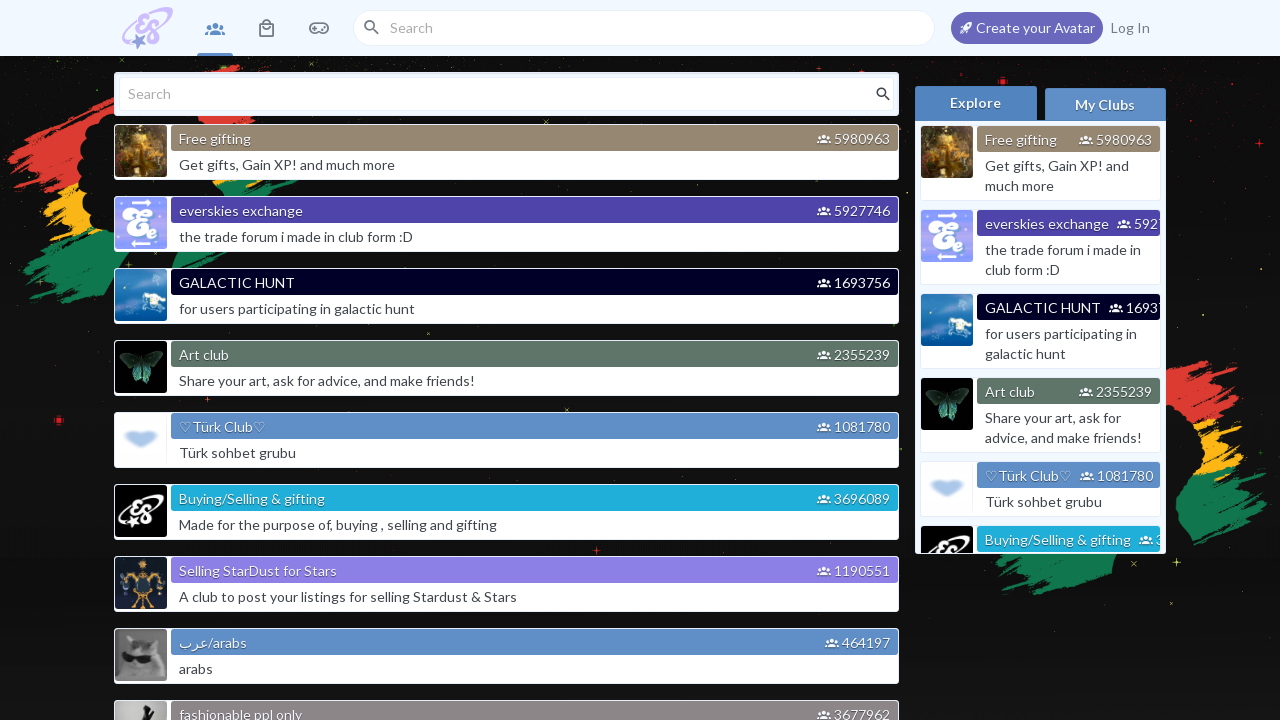

Verified avatar image is visible for club 25
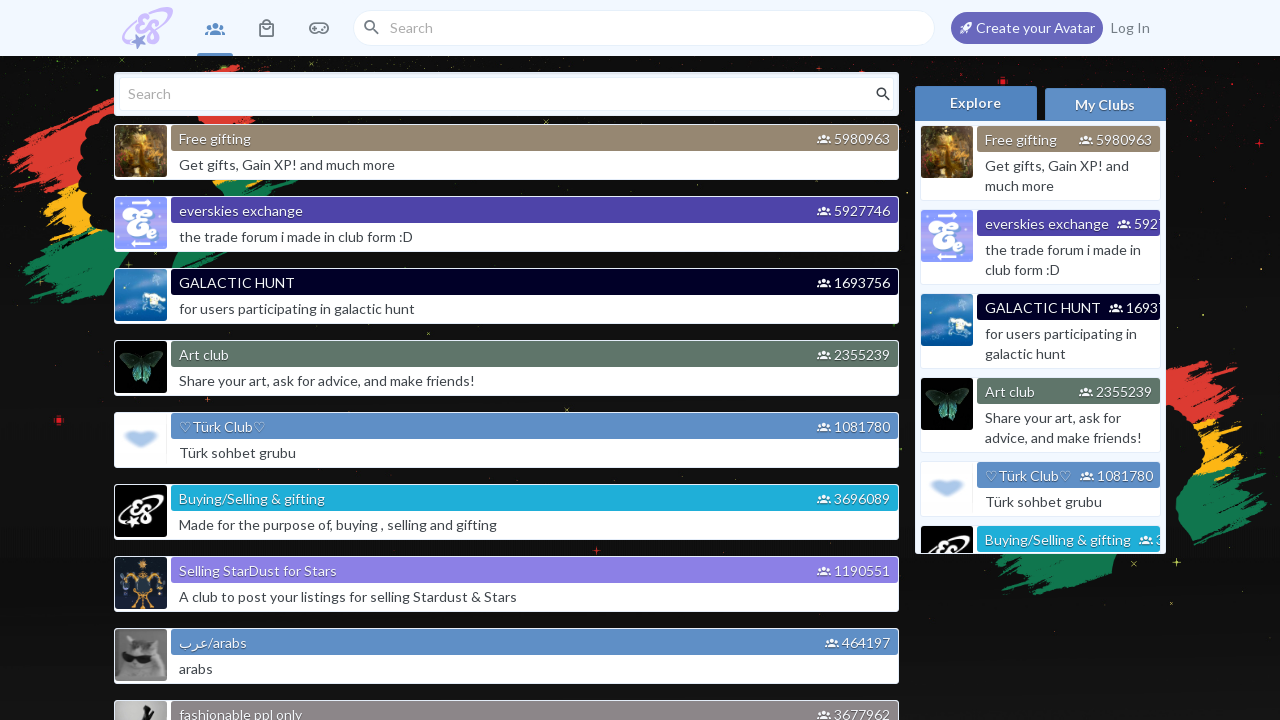

Located avatar image for club 26
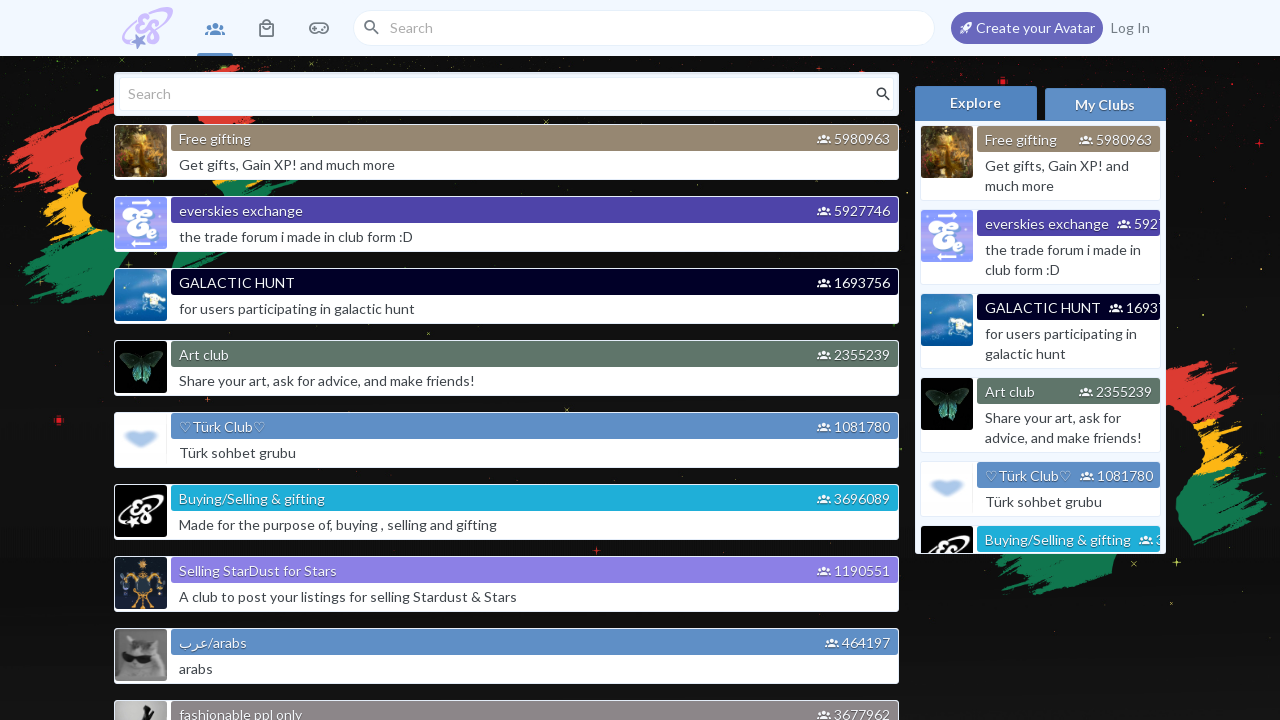

Verified avatar image is visible for club 26
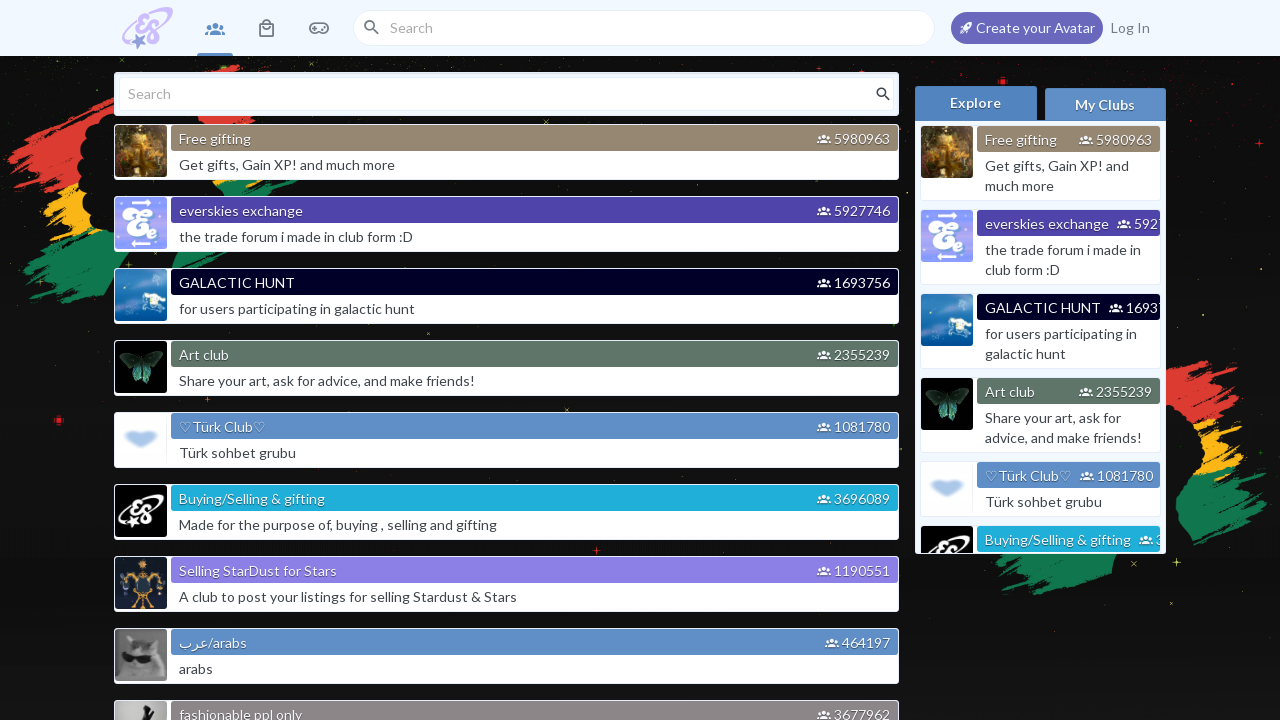

Located avatar image for club 27
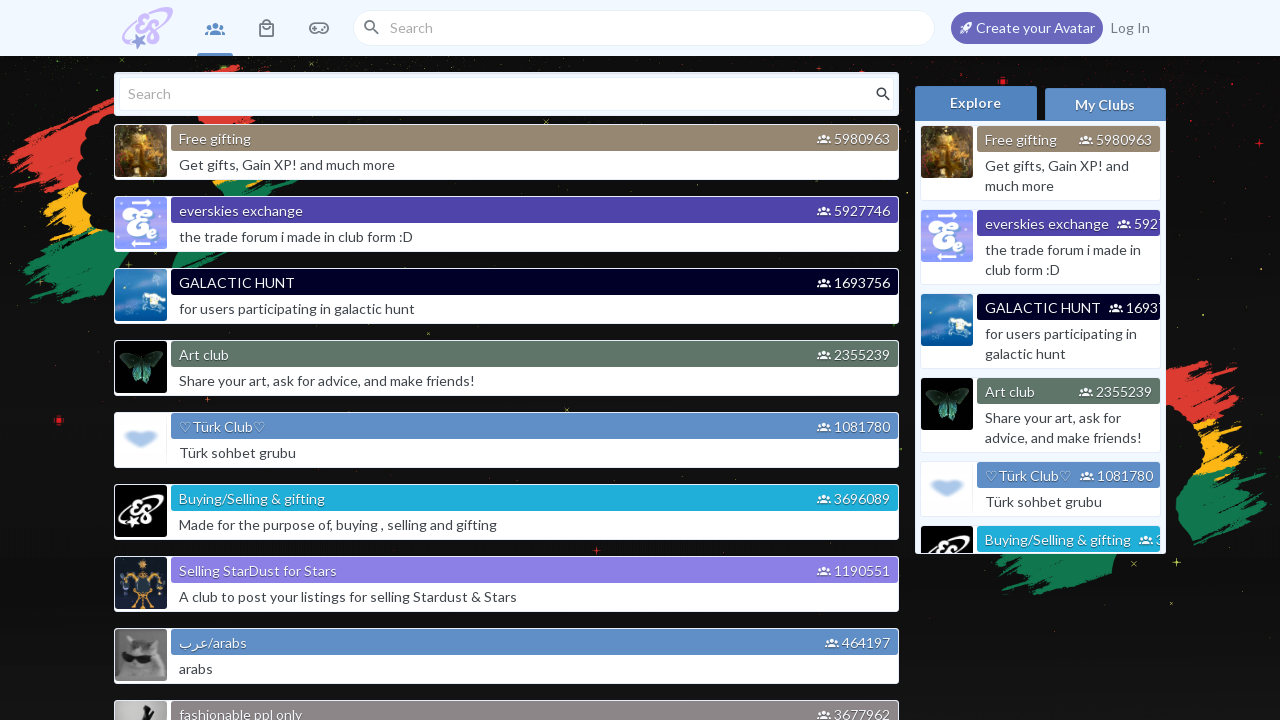

Verified avatar image is visible for club 27
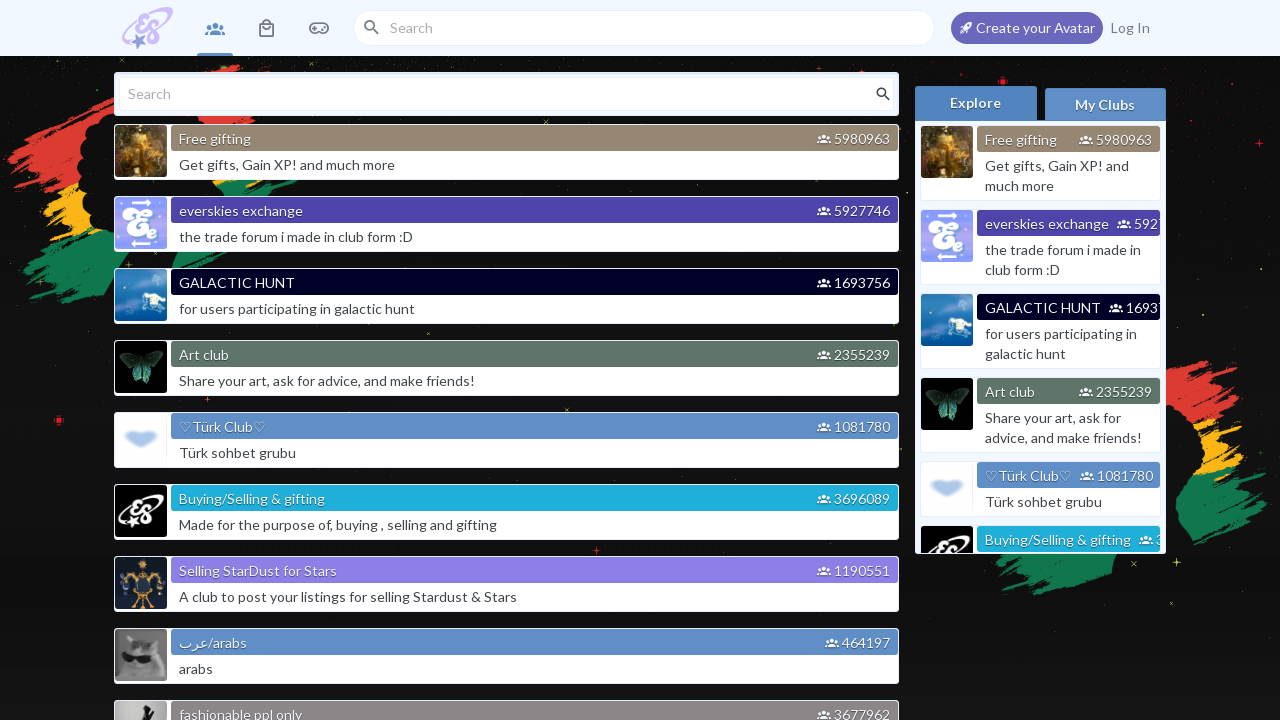

Located avatar image for club 28
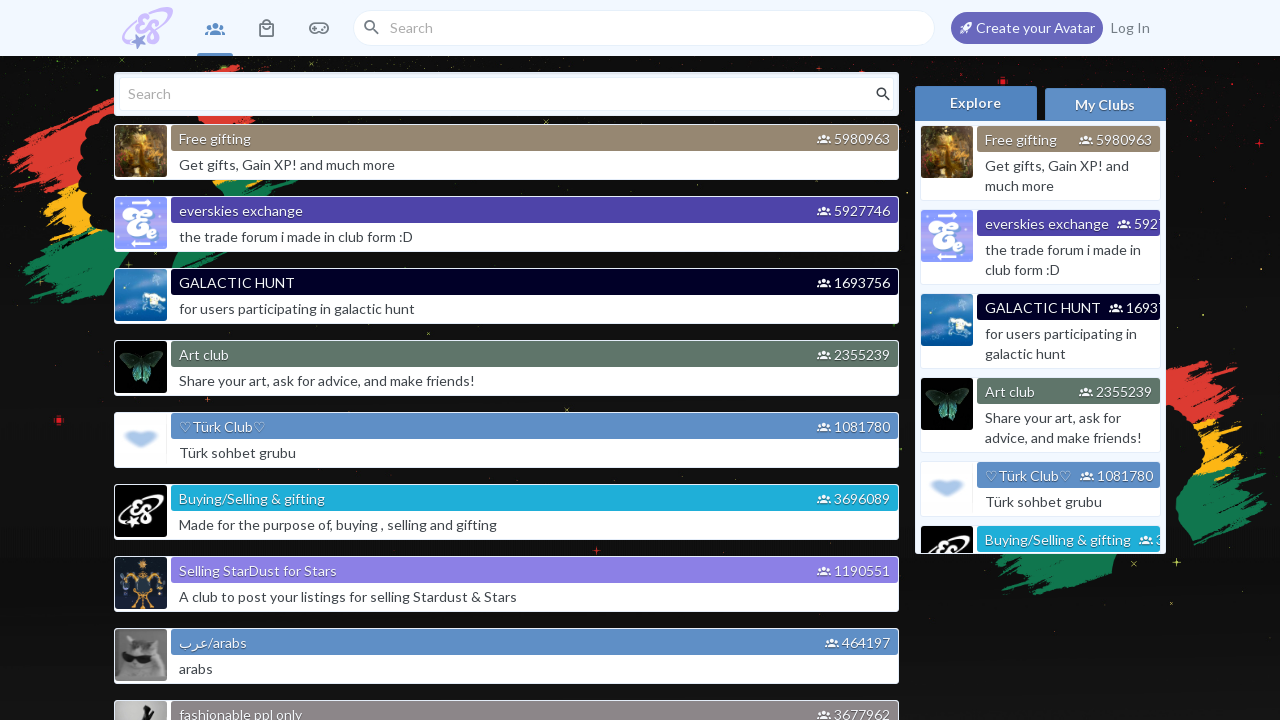

Verified avatar image is visible for club 28
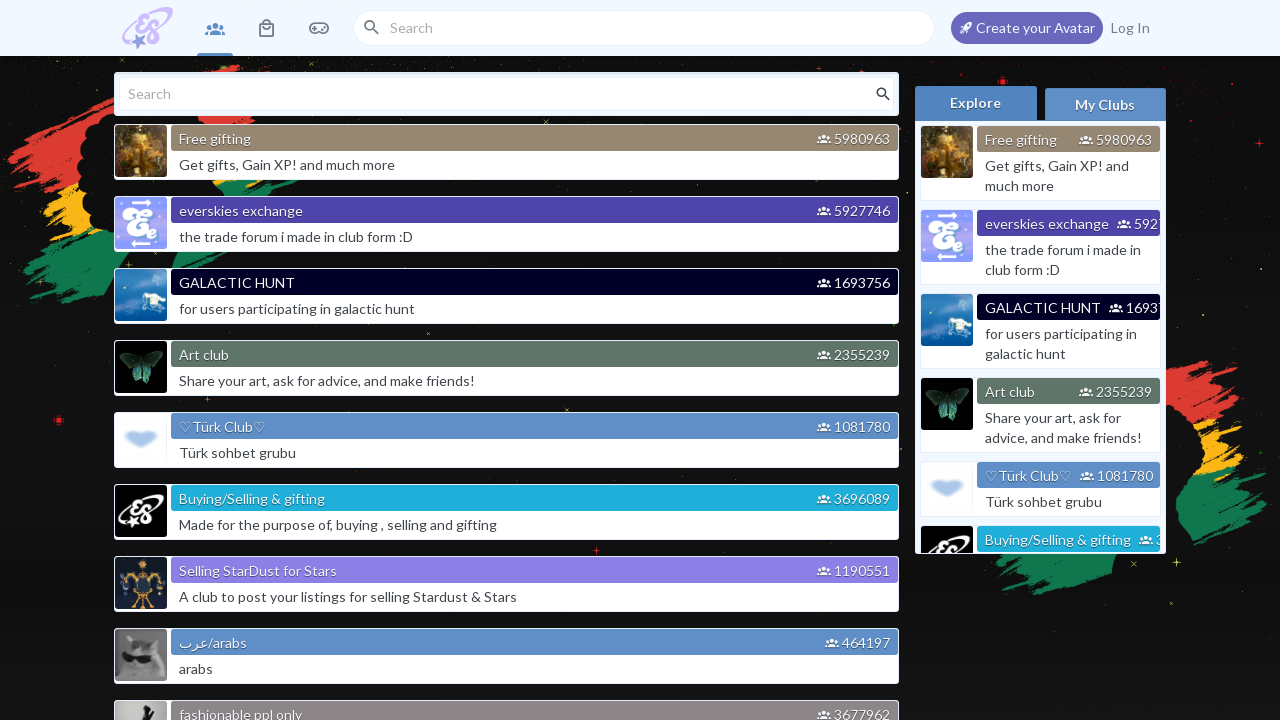

Located avatar image for club 29
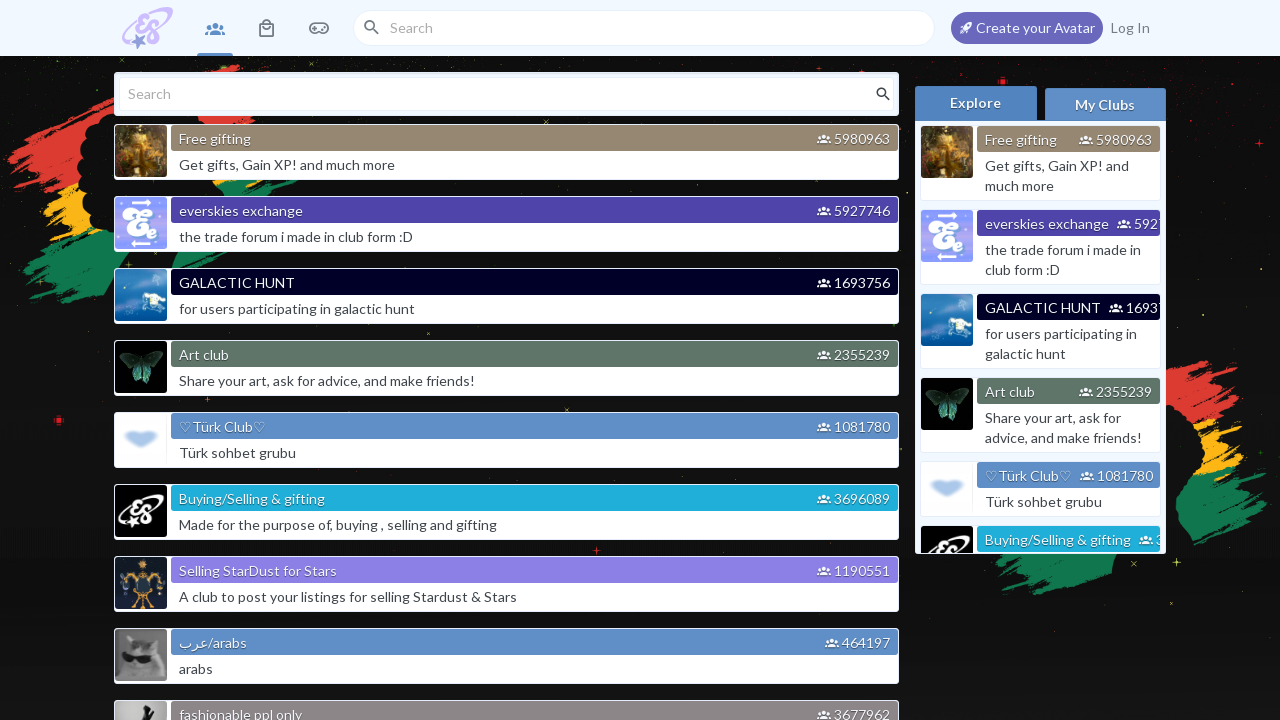

Verified avatar image is visible for club 29
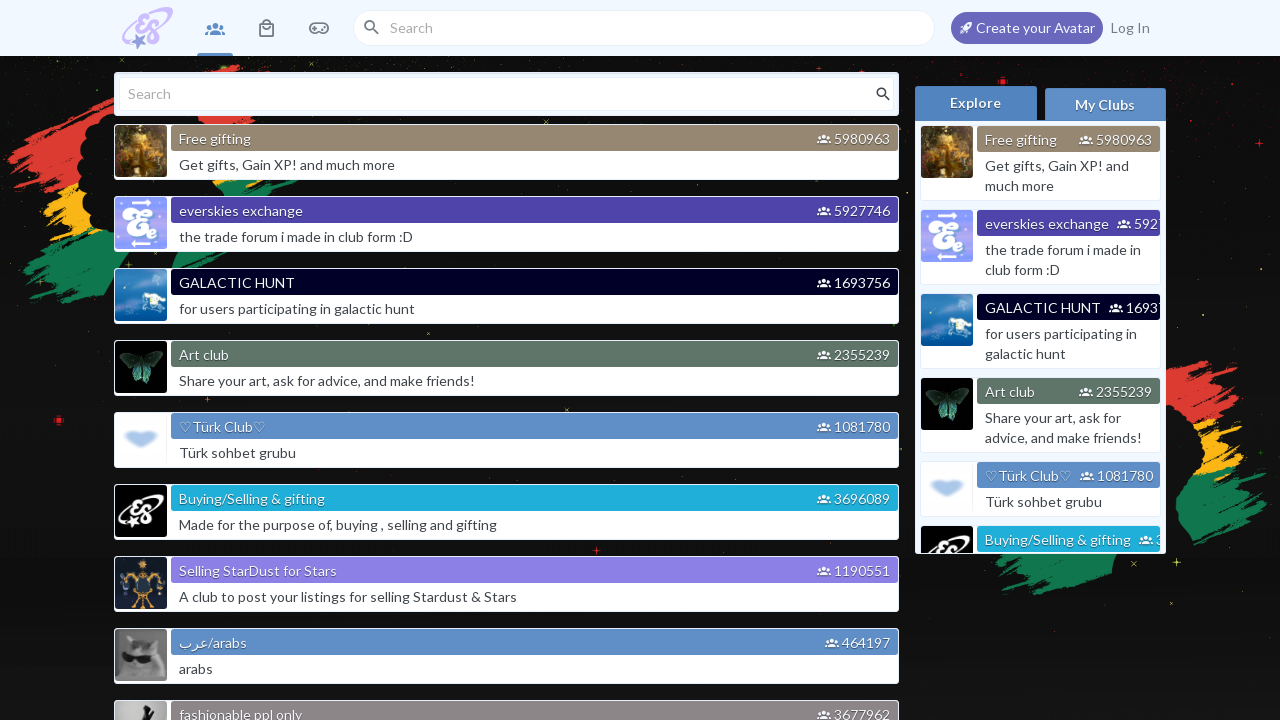

Located avatar image for club 30
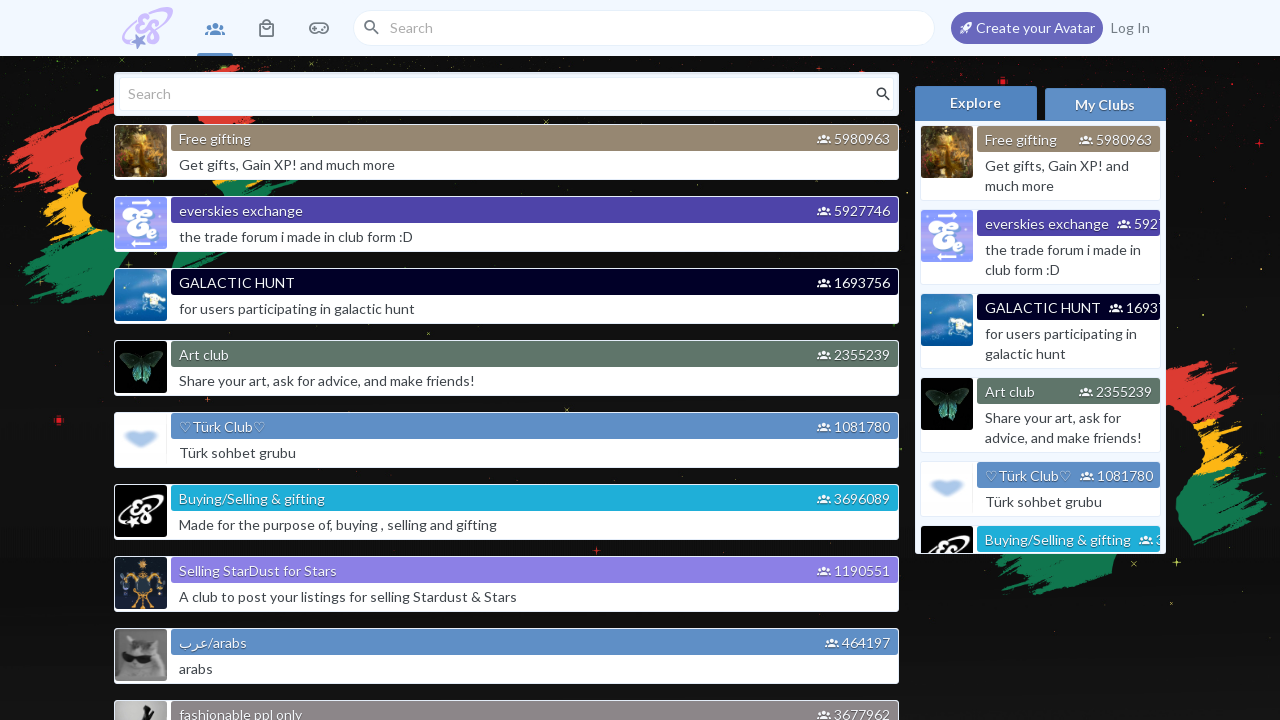

Verified avatar image is visible for club 30
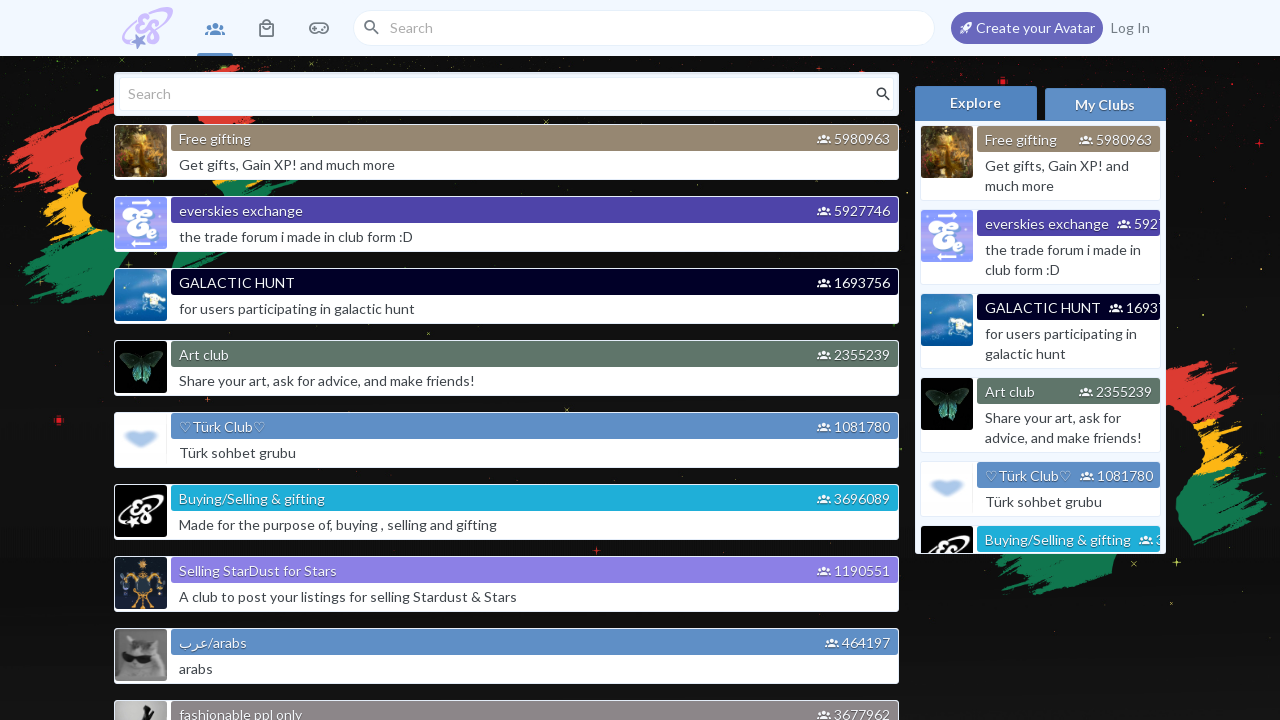

Located avatar image for club 31
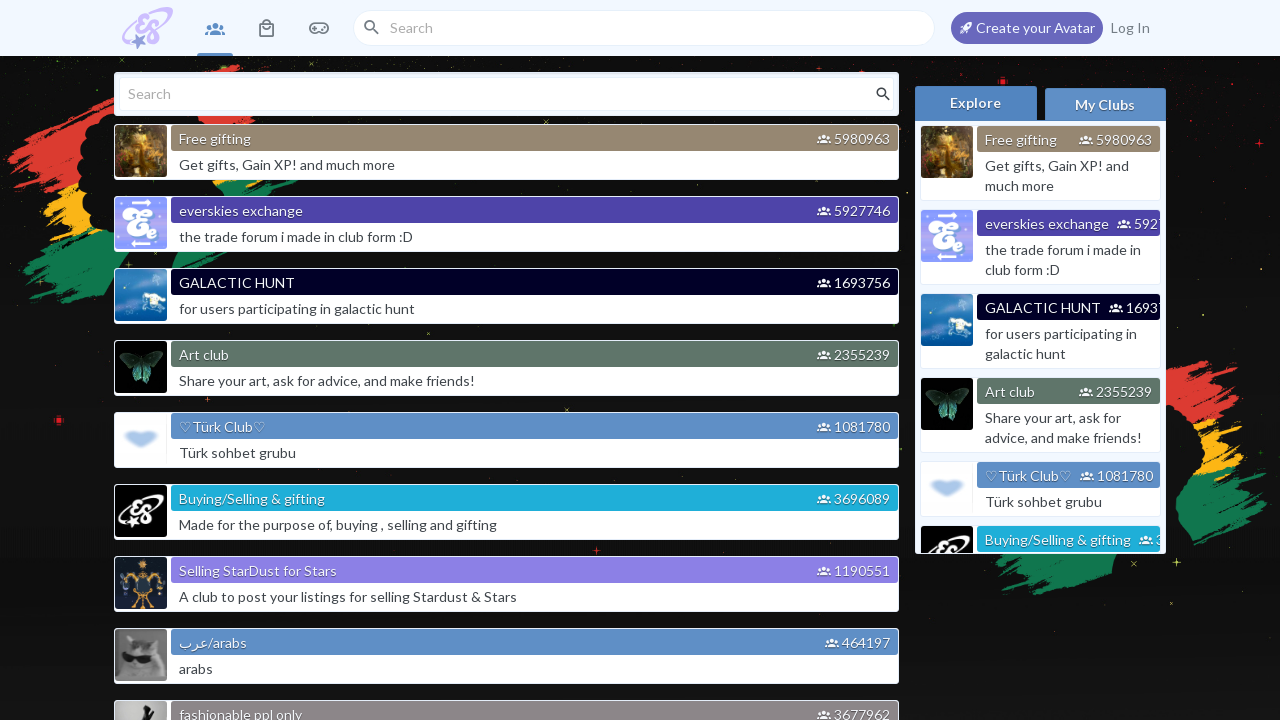

Verified avatar image is visible for club 31
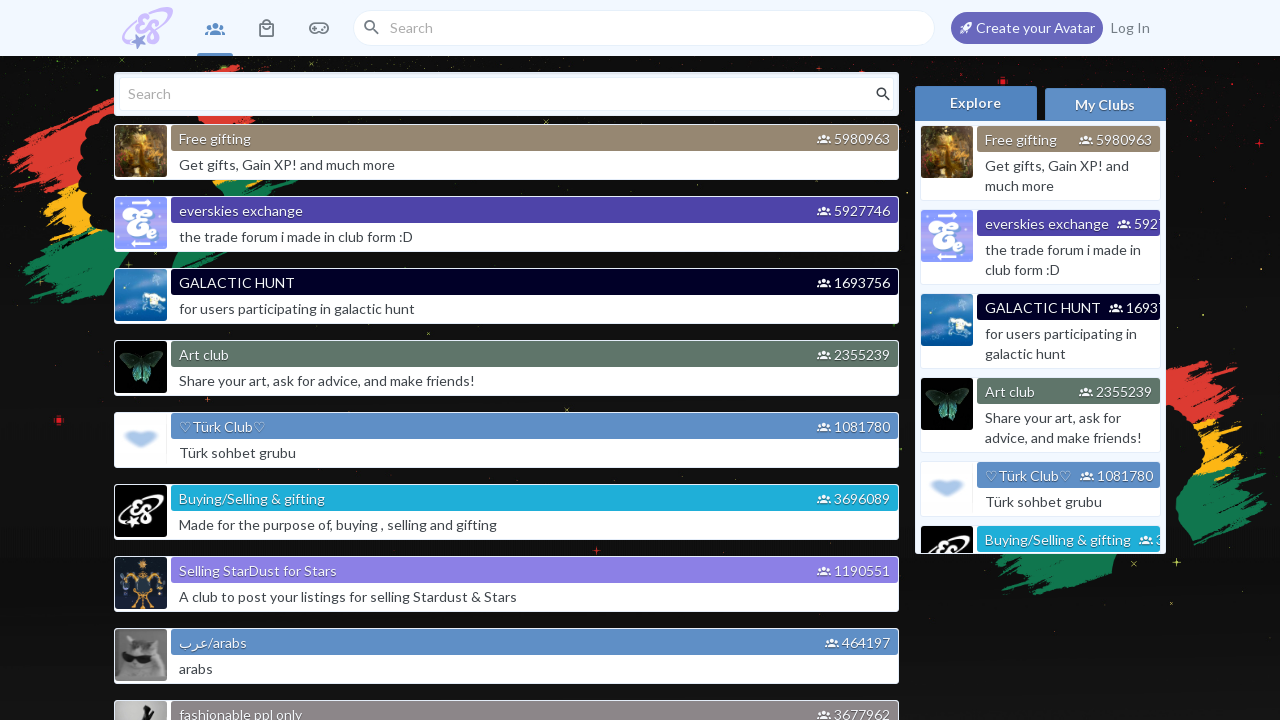

Located avatar image for club 32
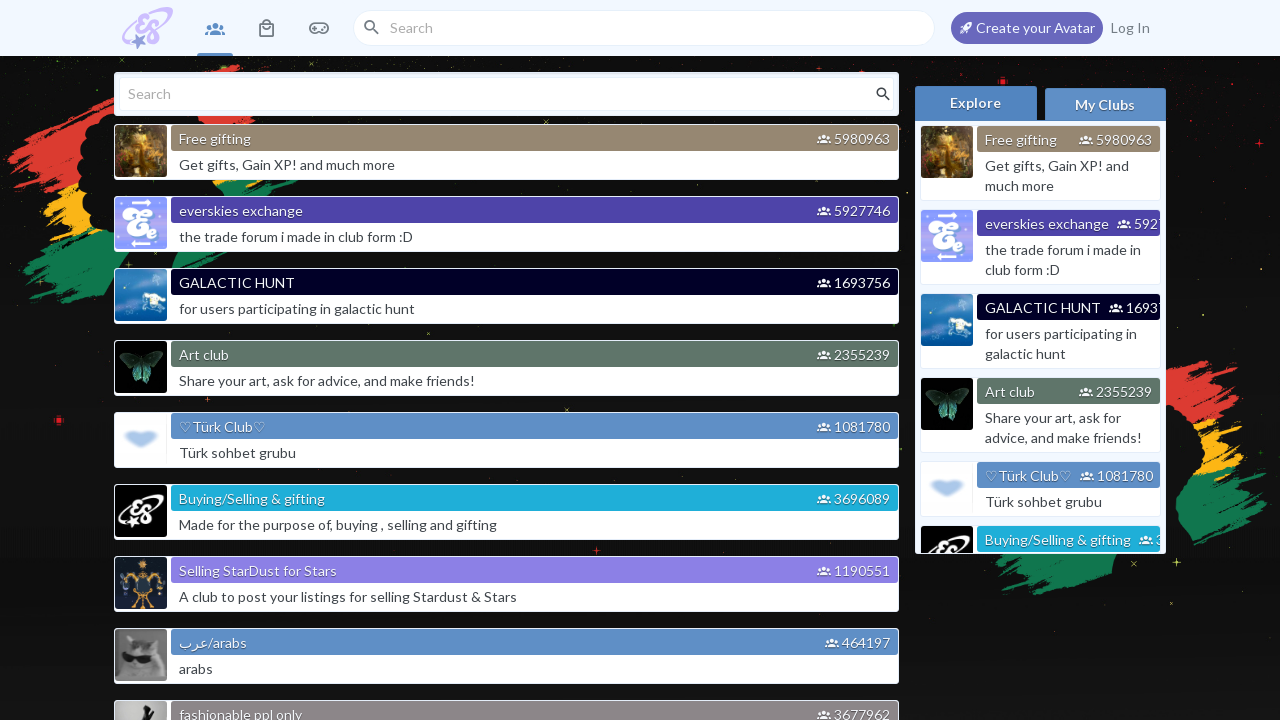

Verified avatar image is visible for club 32
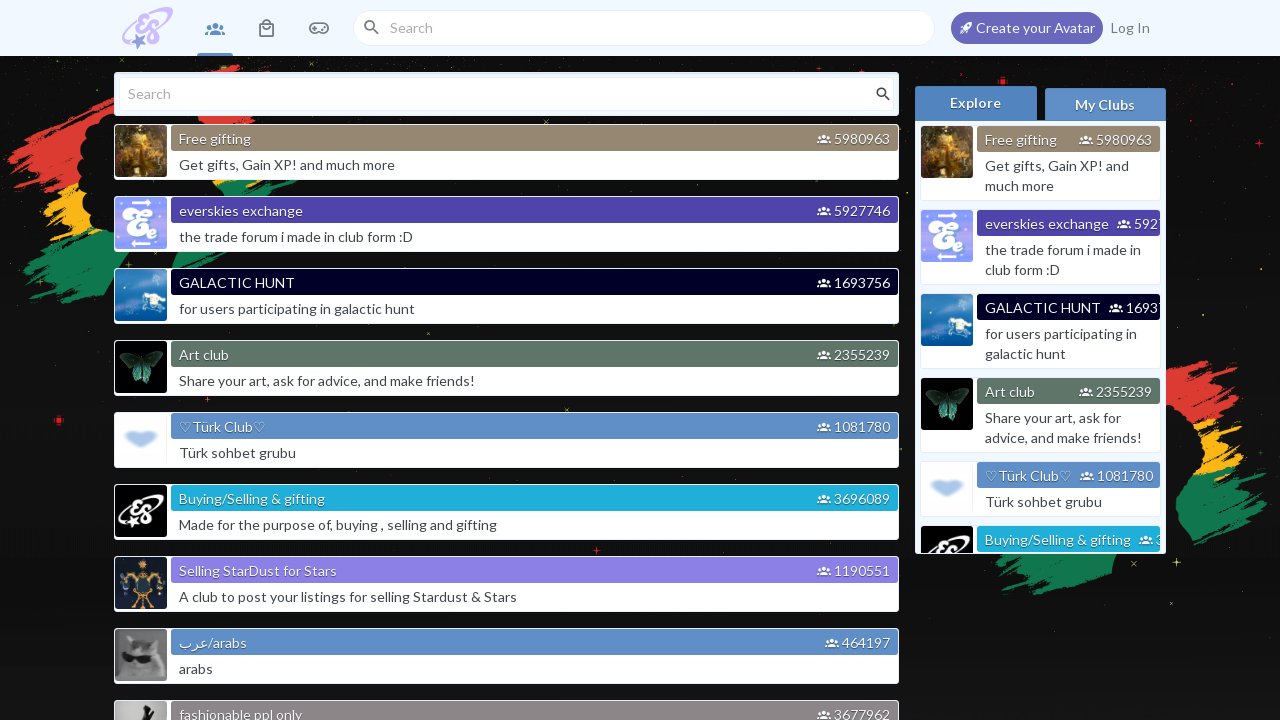

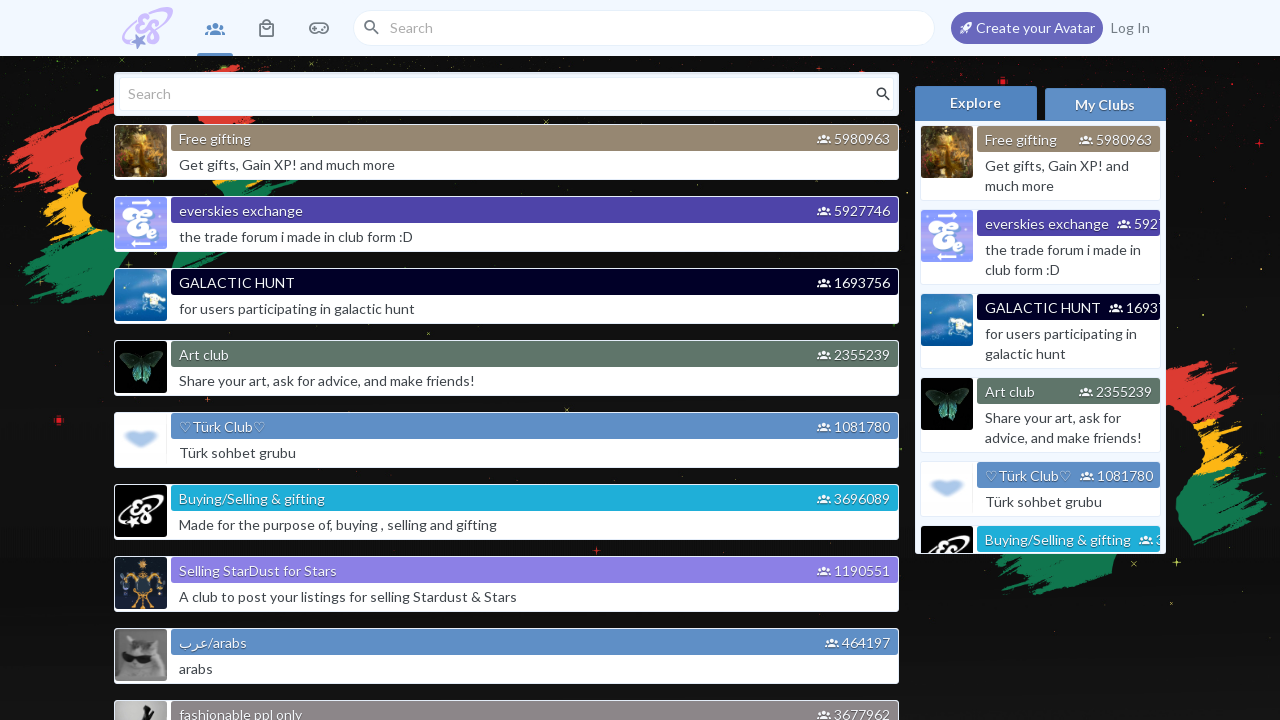